Automates the Schulte table test by clicking on numbered cells in sequential order from 1 to the highest number

Starting URL: http://schulte.luckylucy.live/

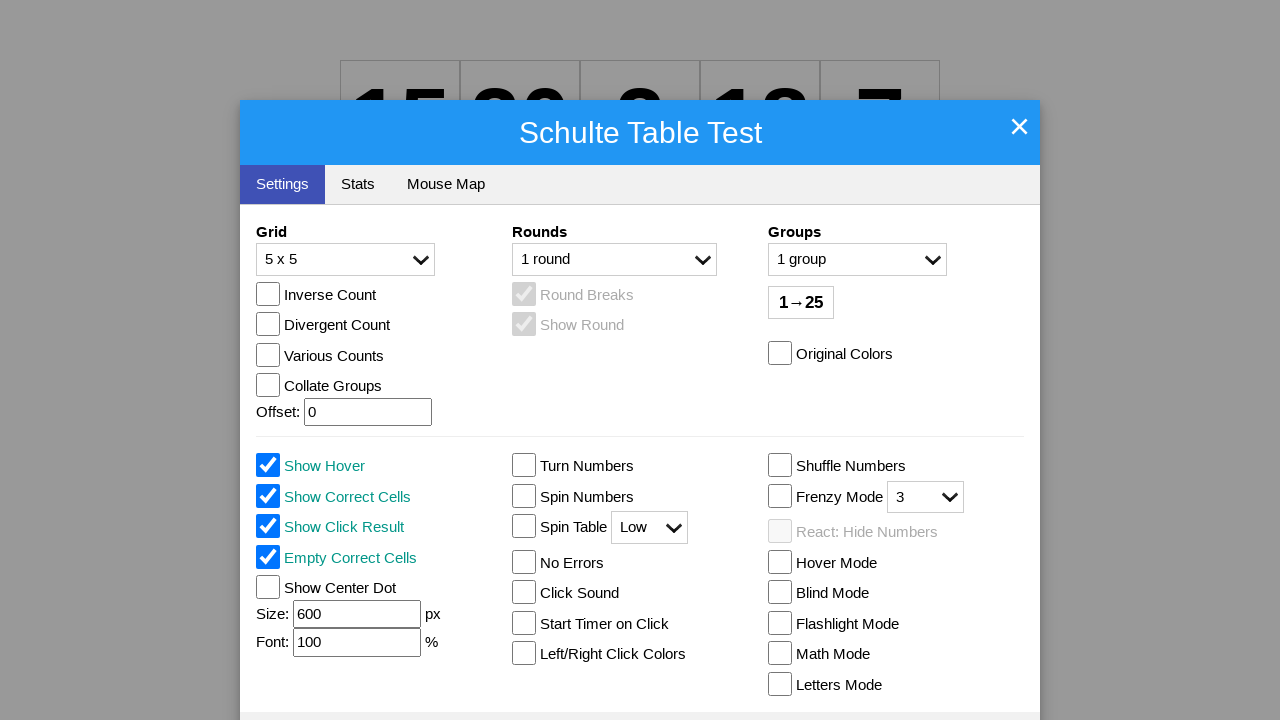

Clicked the Start Test button to begin the challenge at (640, 685) on button:has-text('Start Test')
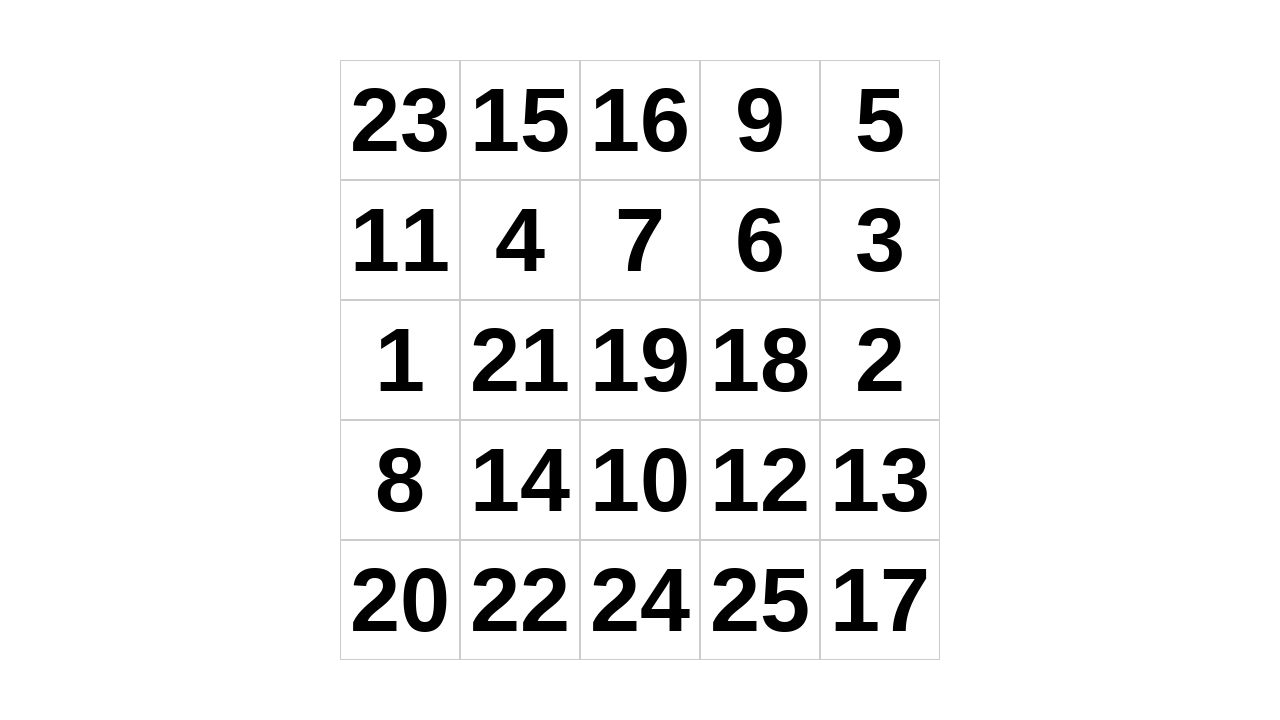

Table cells loaded successfully
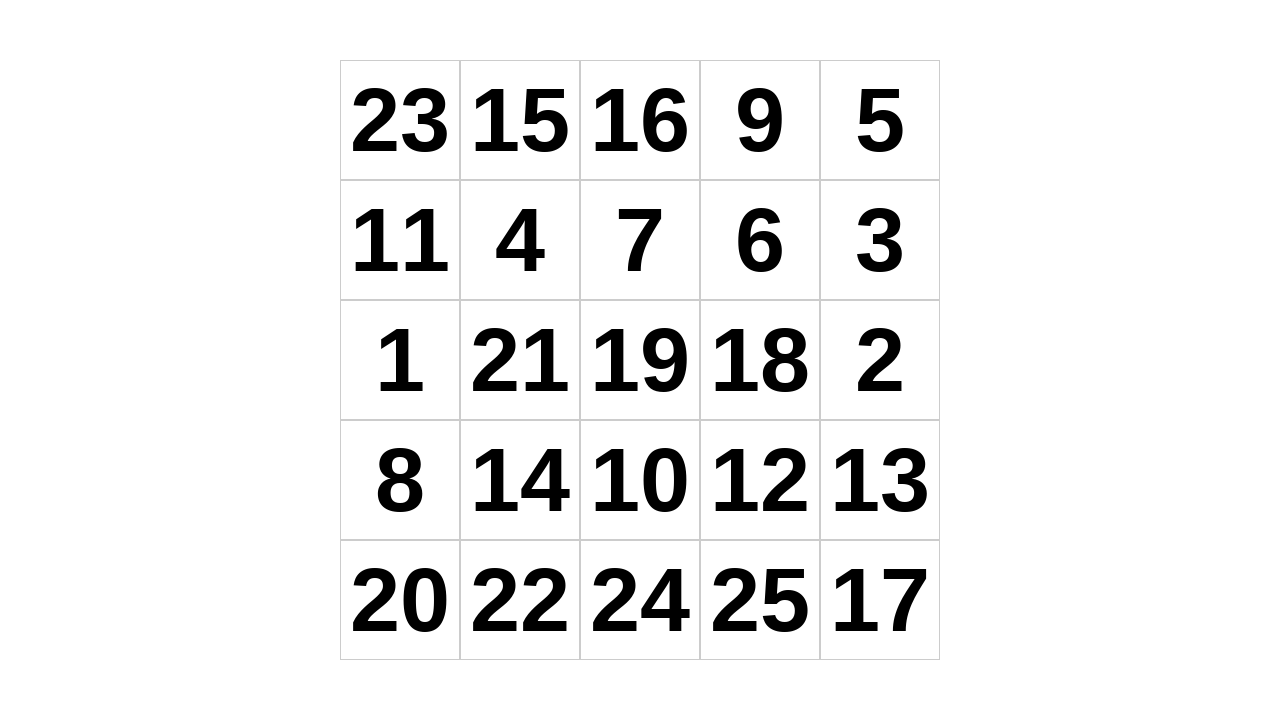

Retrieved all 25 table cells
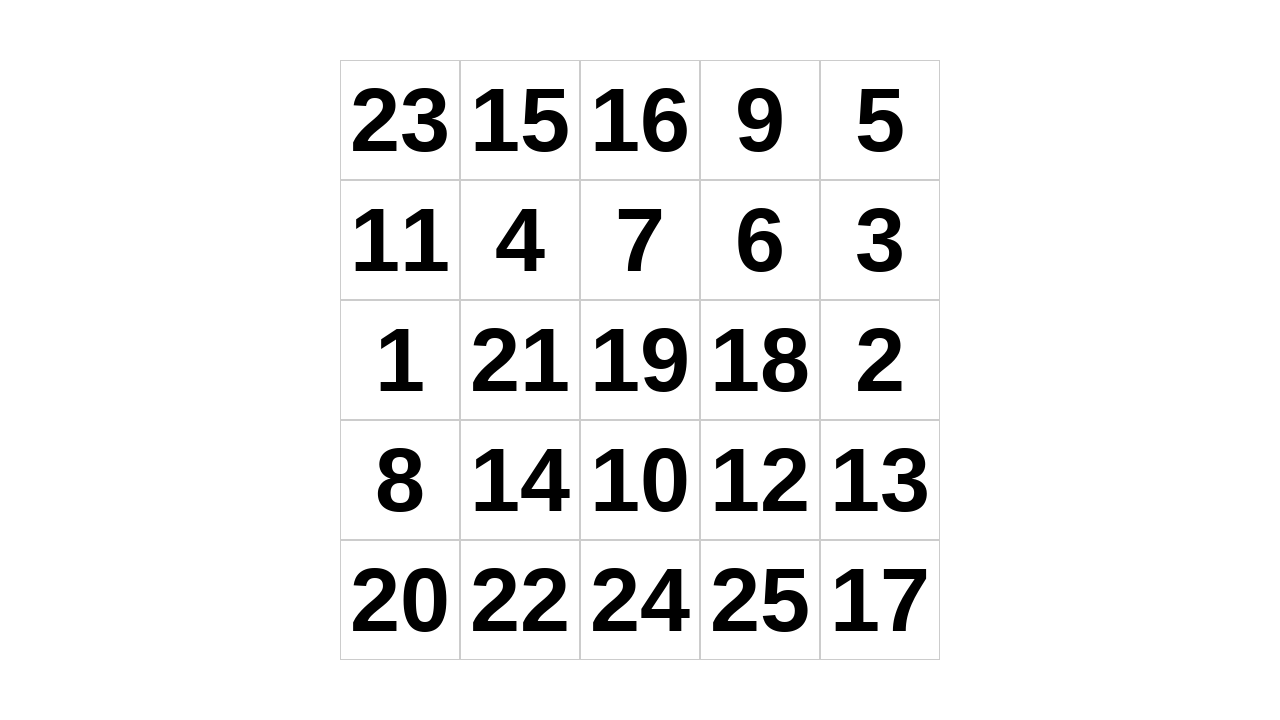

Organized cells into dictionary with 25 numbered cells
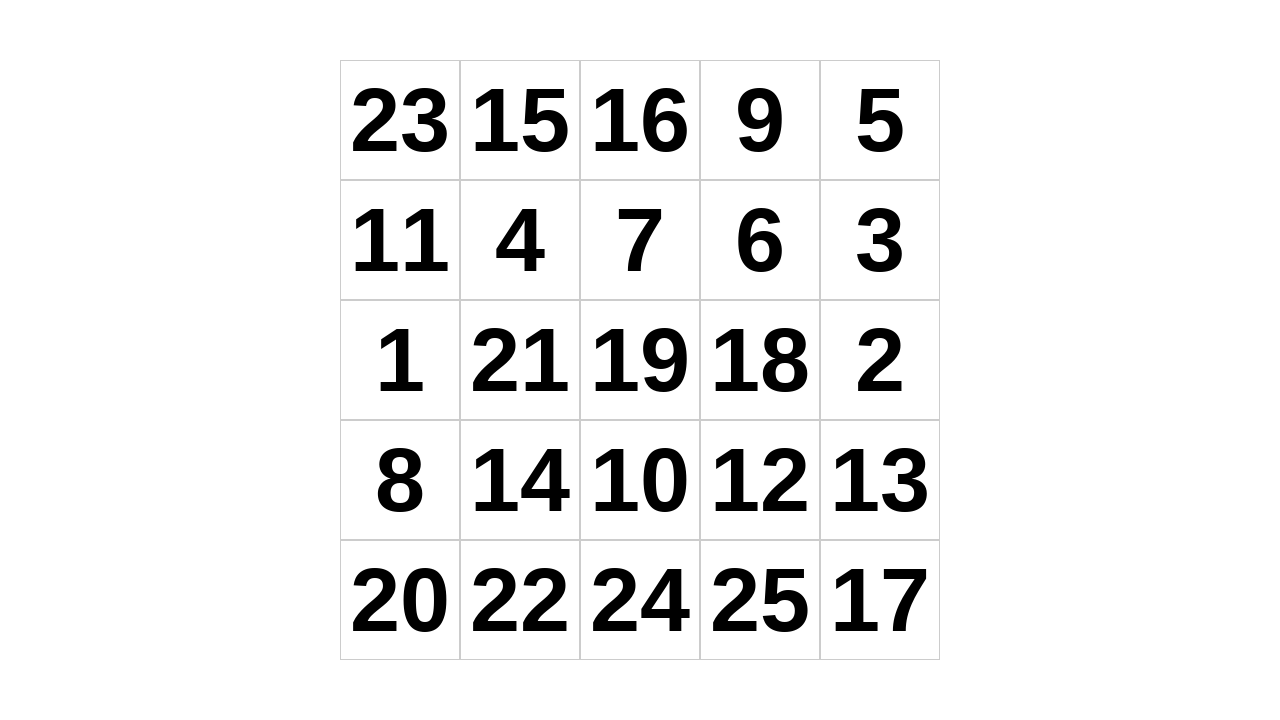

Clicked cell number 1 at (400, 360) on .cell >> nth=10
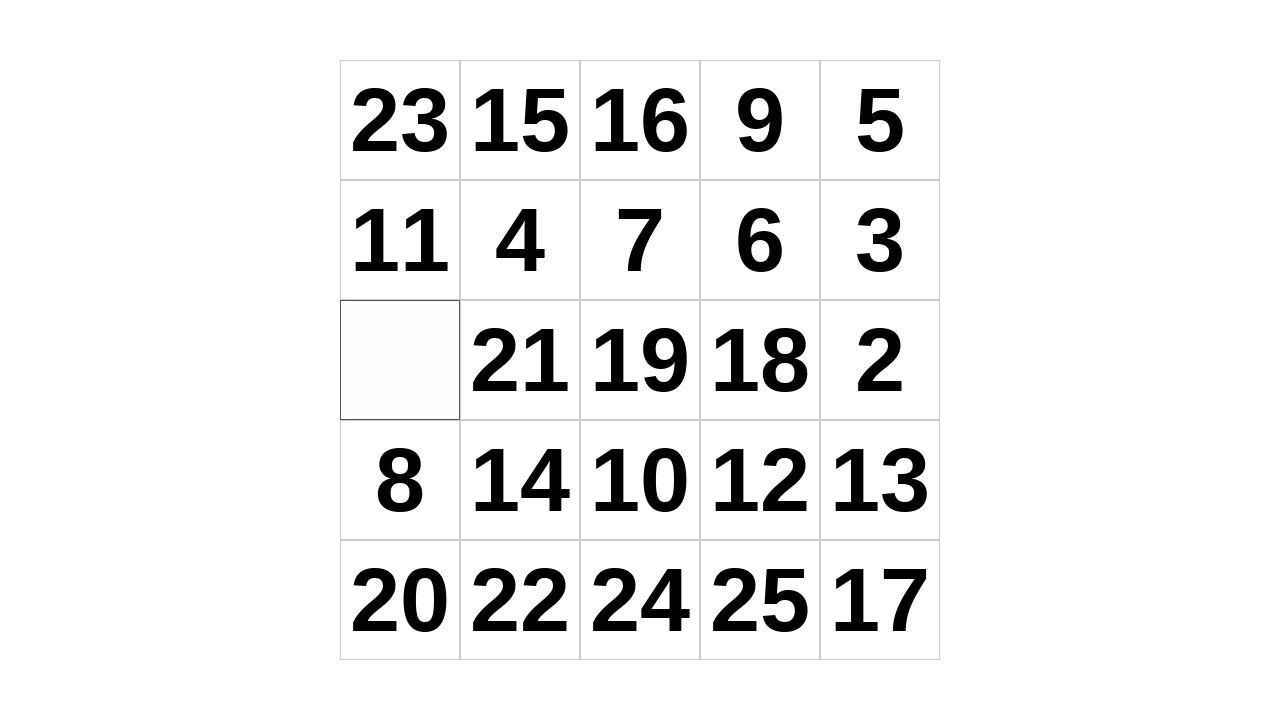

Waited 100ms after clicking cell 1
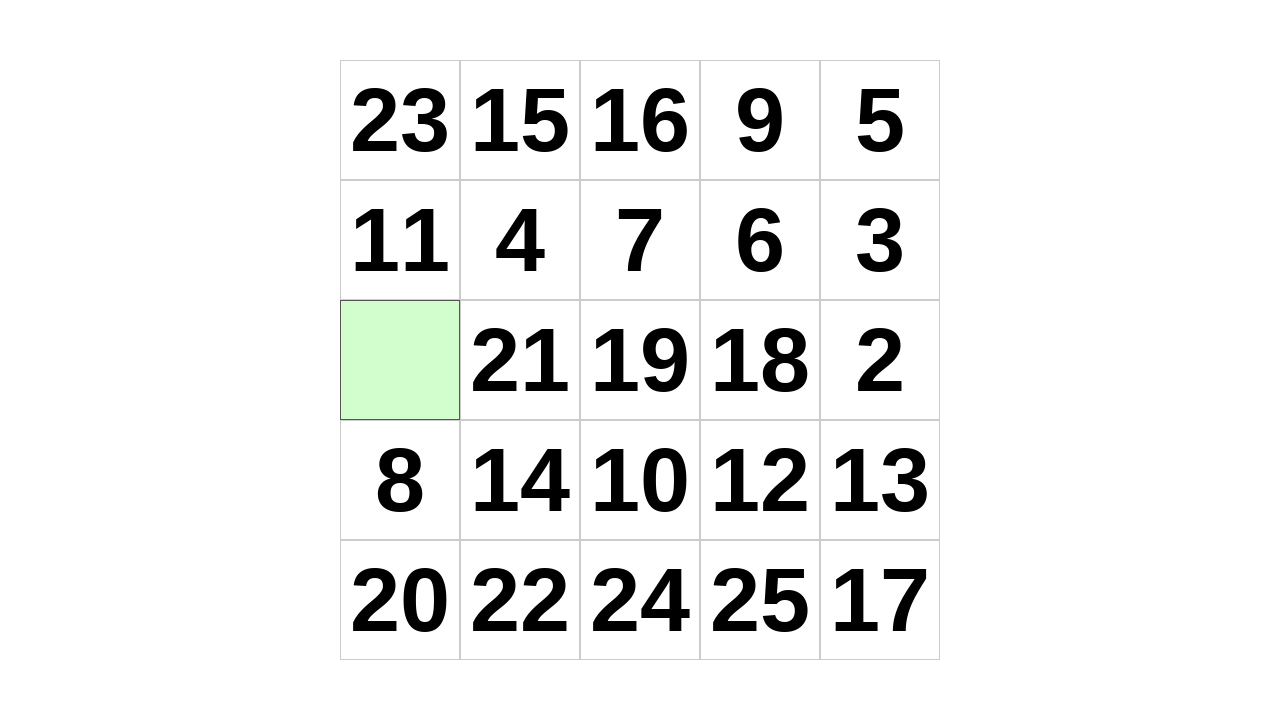

Clicked cell number 2 at (880, 360) on .cell >> nth=14
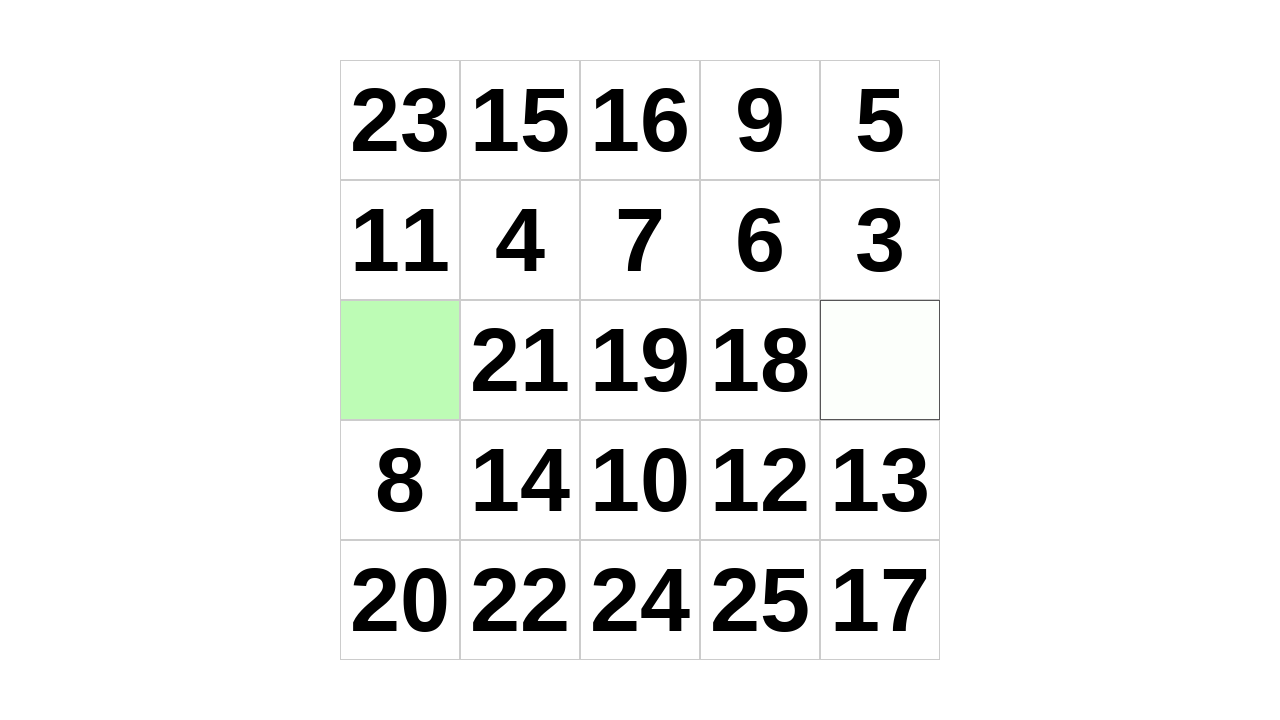

Waited 100ms after clicking cell 2
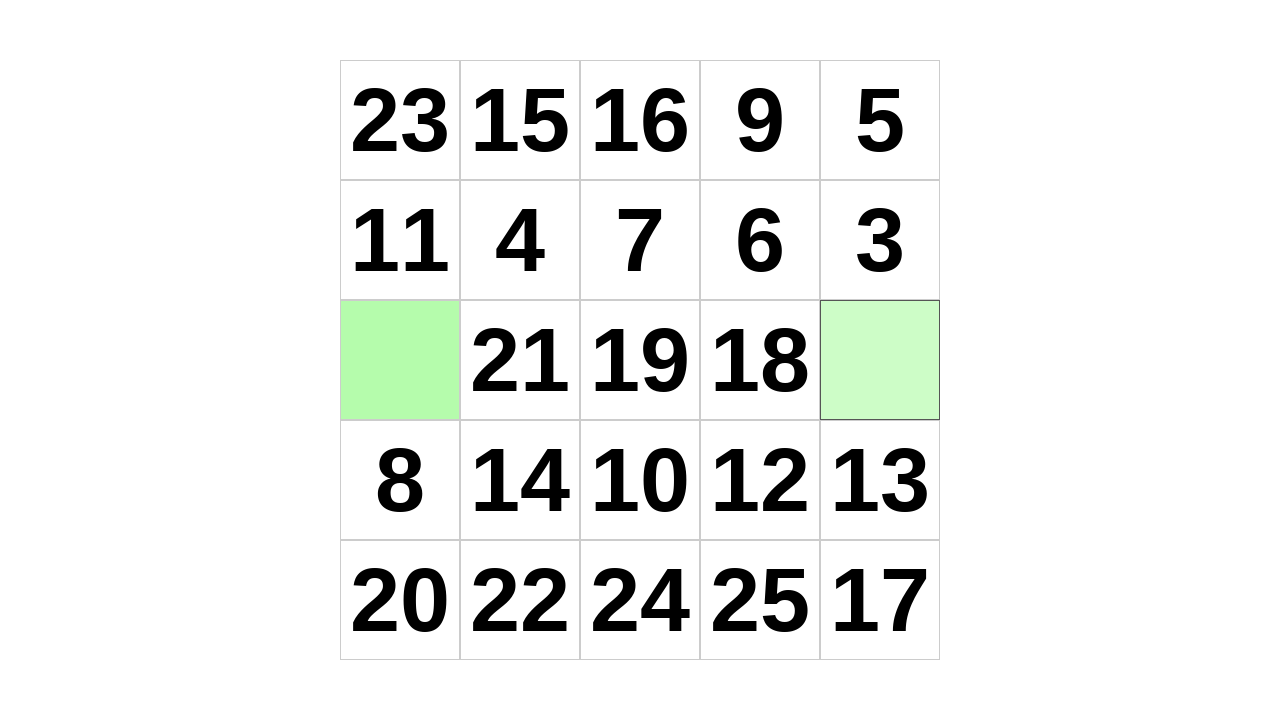

Clicked cell number 3 at (880, 240) on .cell >> nth=9
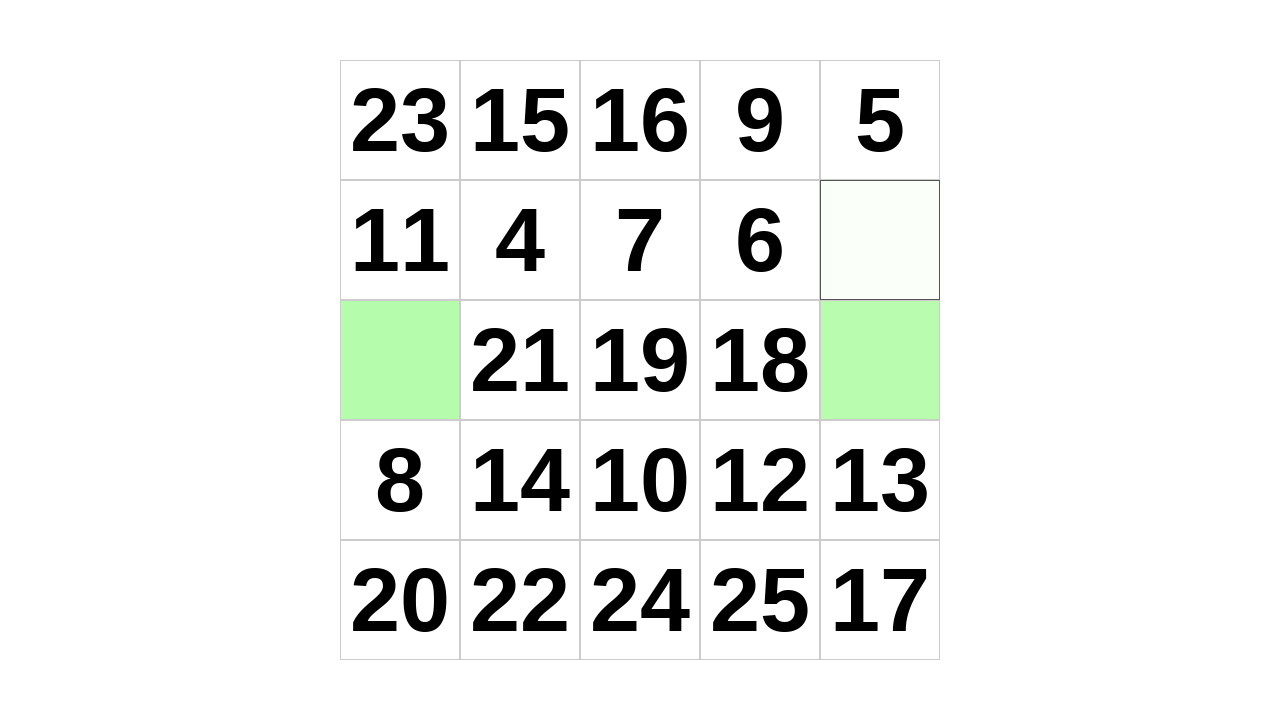

Waited 100ms after clicking cell 3
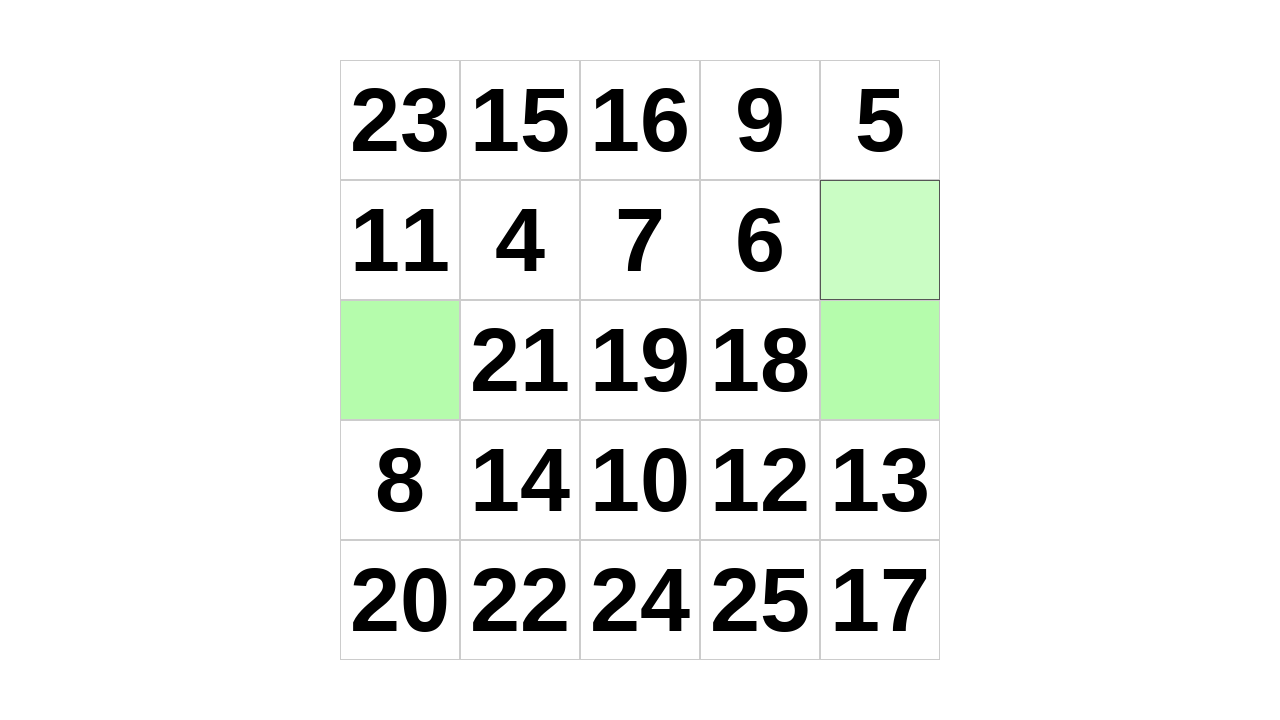

Clicked cell number 4 at (520, 240) on .cell >> nth=6
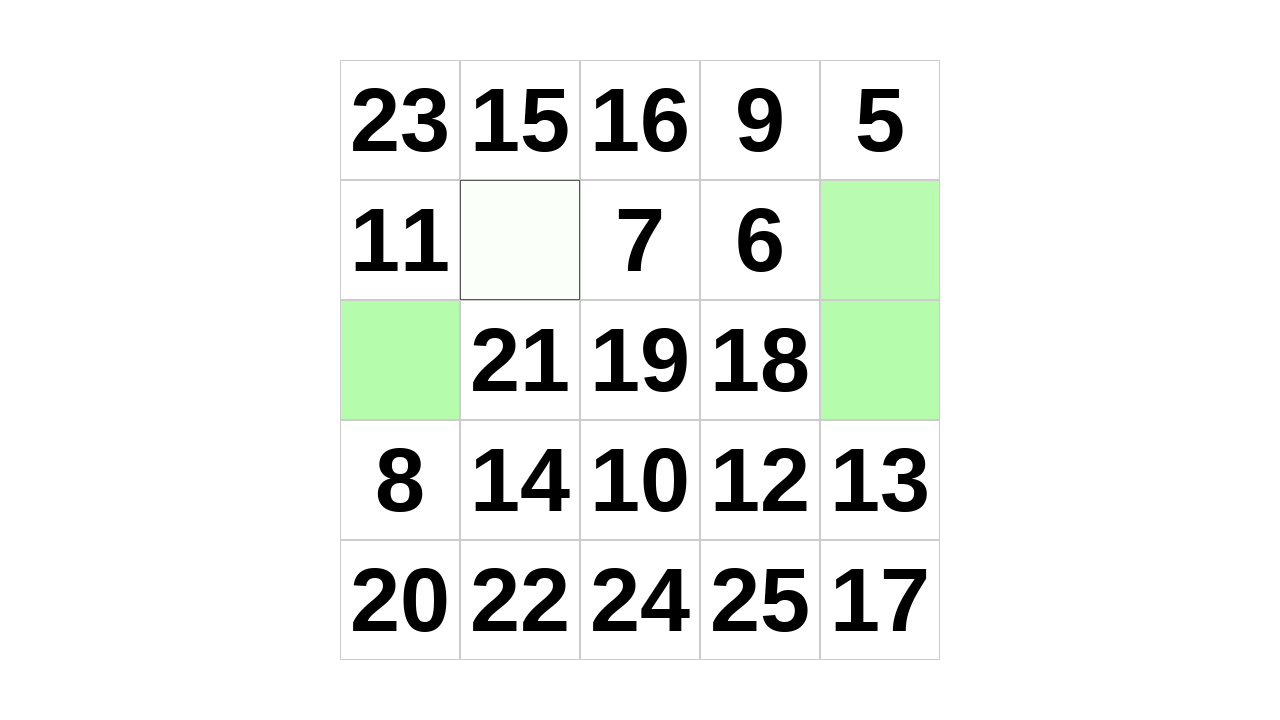

Waited 100ms after clicking cell 4
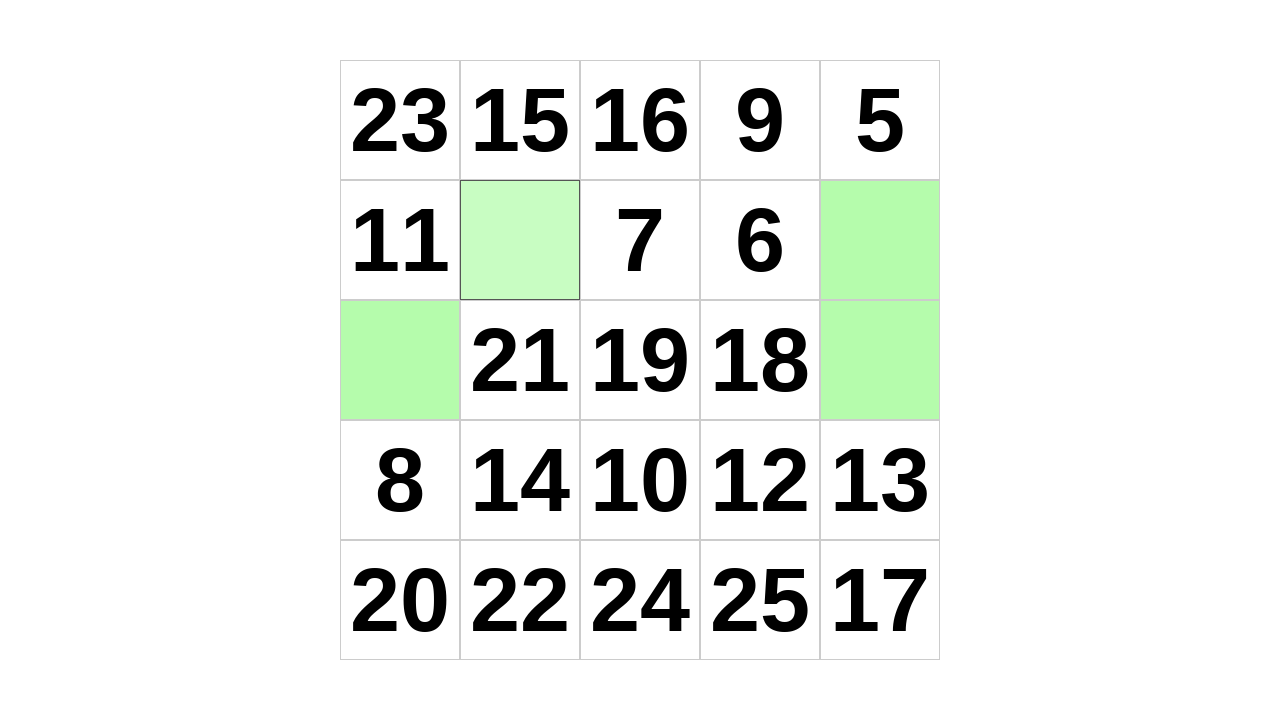

Clicked cell number 5 at (880, 120) on .cell >> nth=4
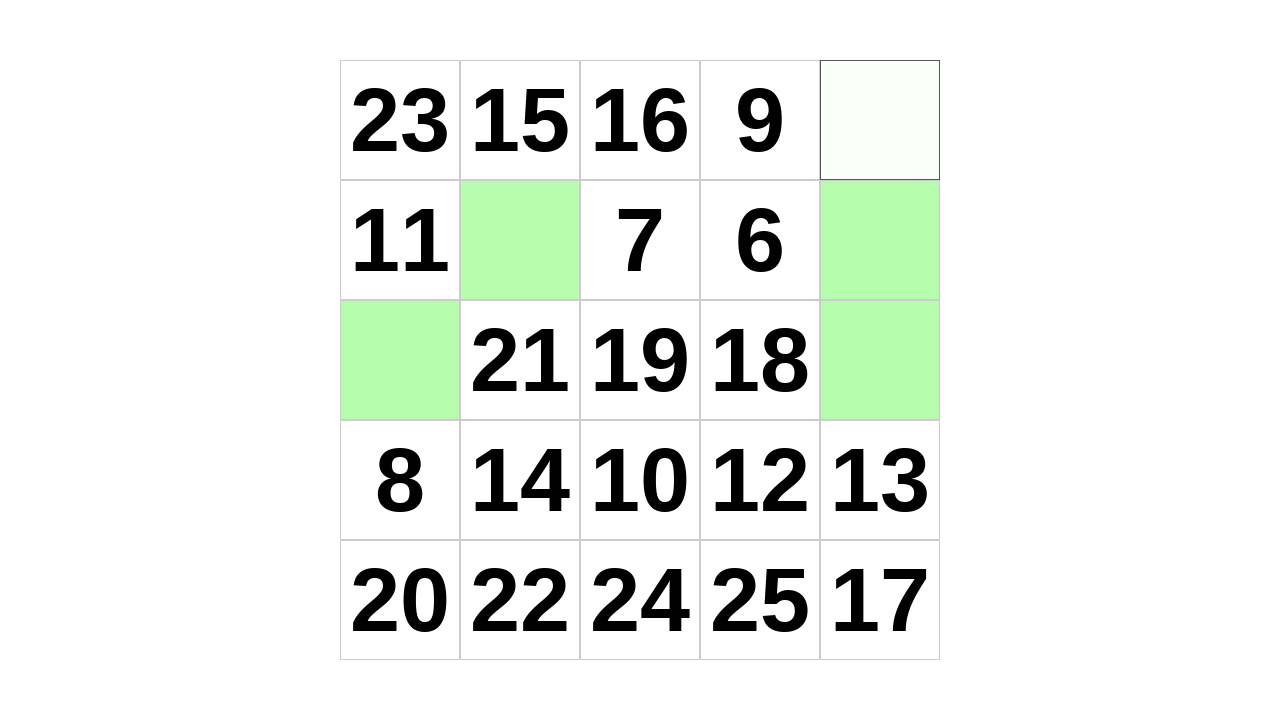

Waited 100ms after clicking cell 5
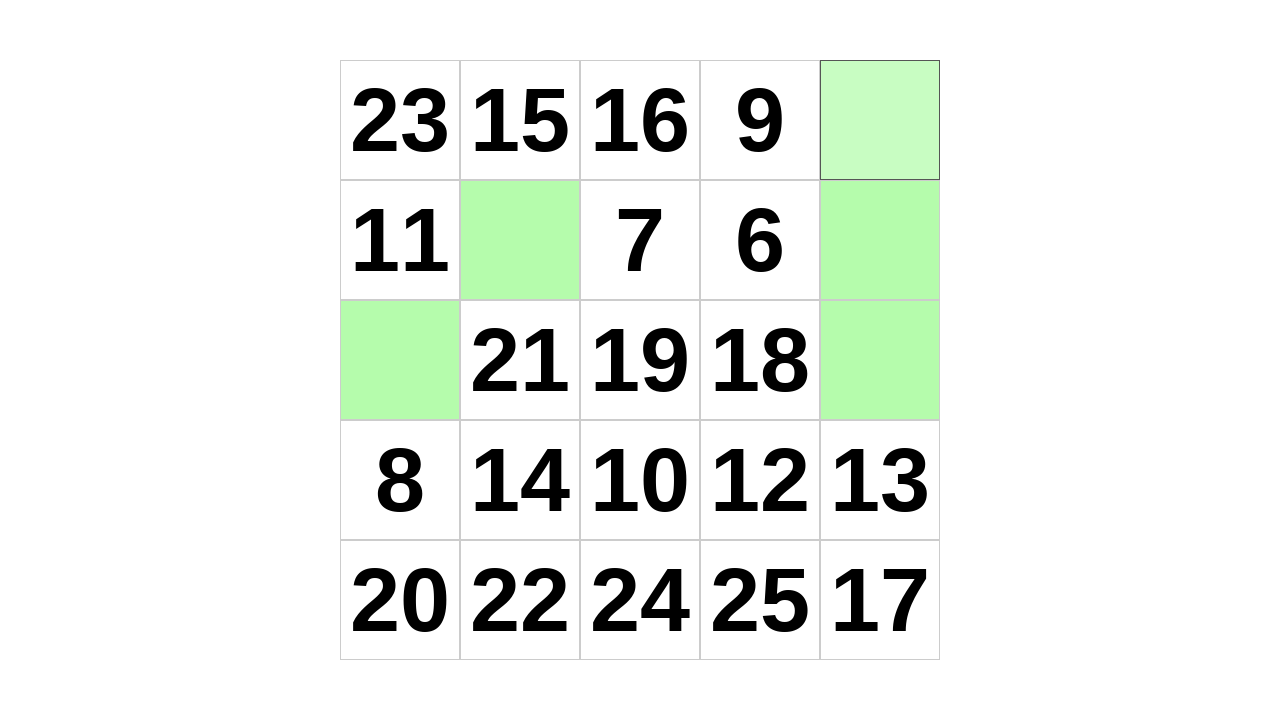

Clicked cell number 6 at (760, 240) on .cell >> nth=8
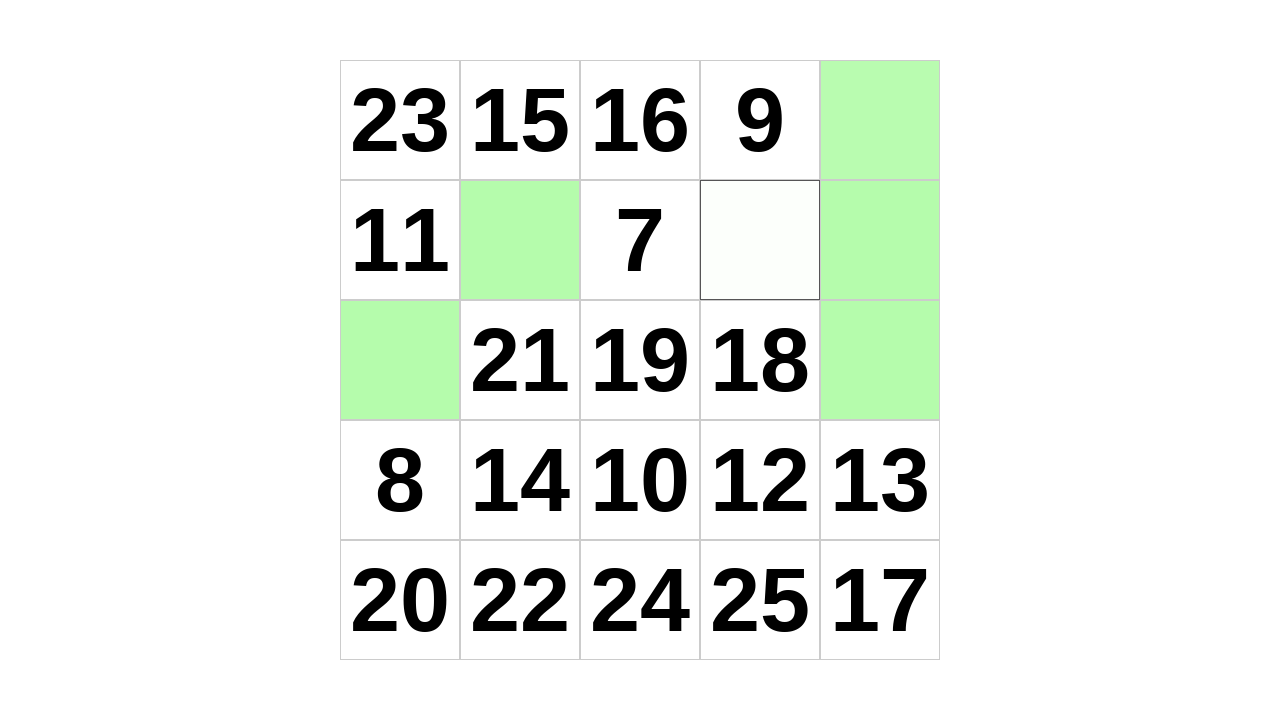

Waited 100ms after clicking cell 6
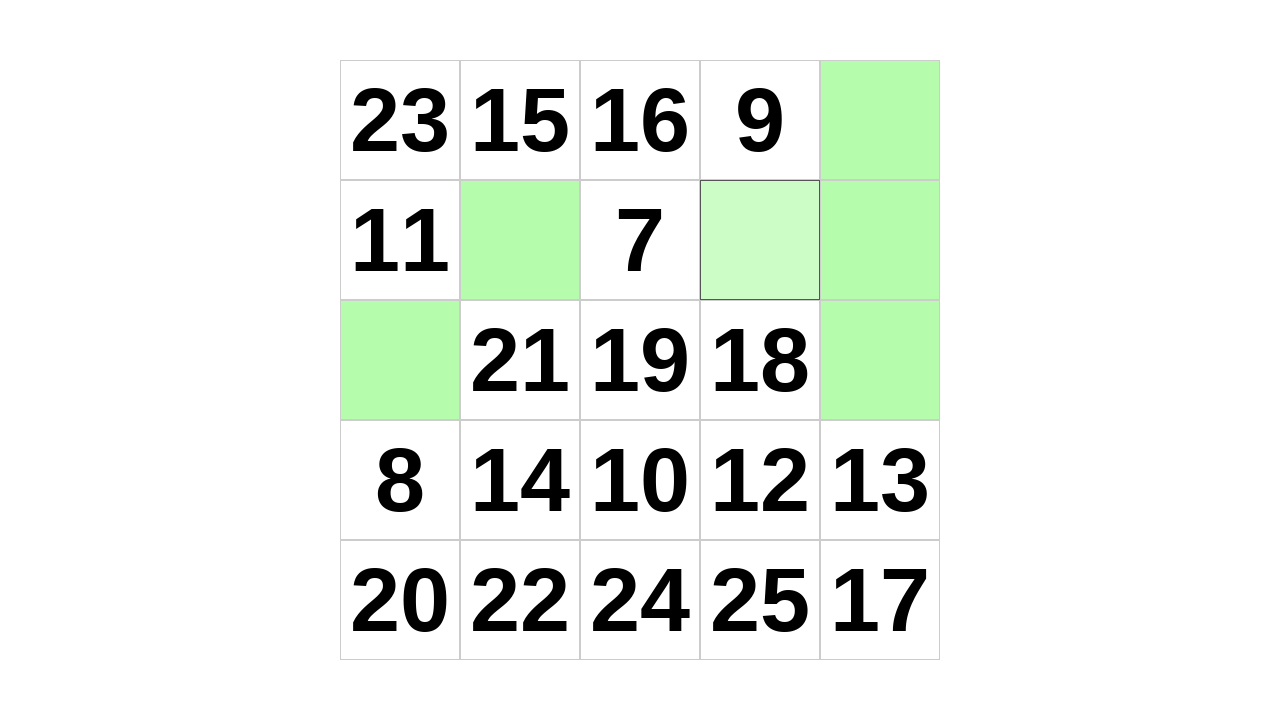

Clicked cell number 7 at (640, 240) on .cell >> nth=7
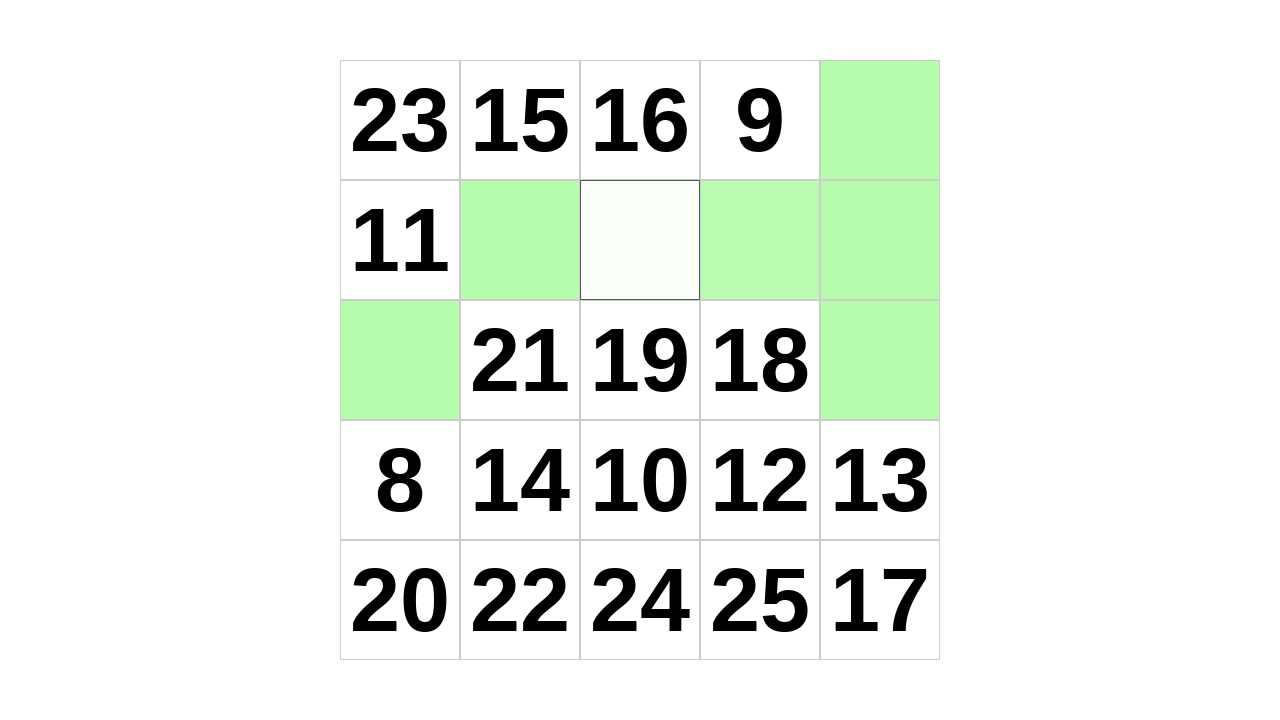

Waited 100ms after clicking cell 7
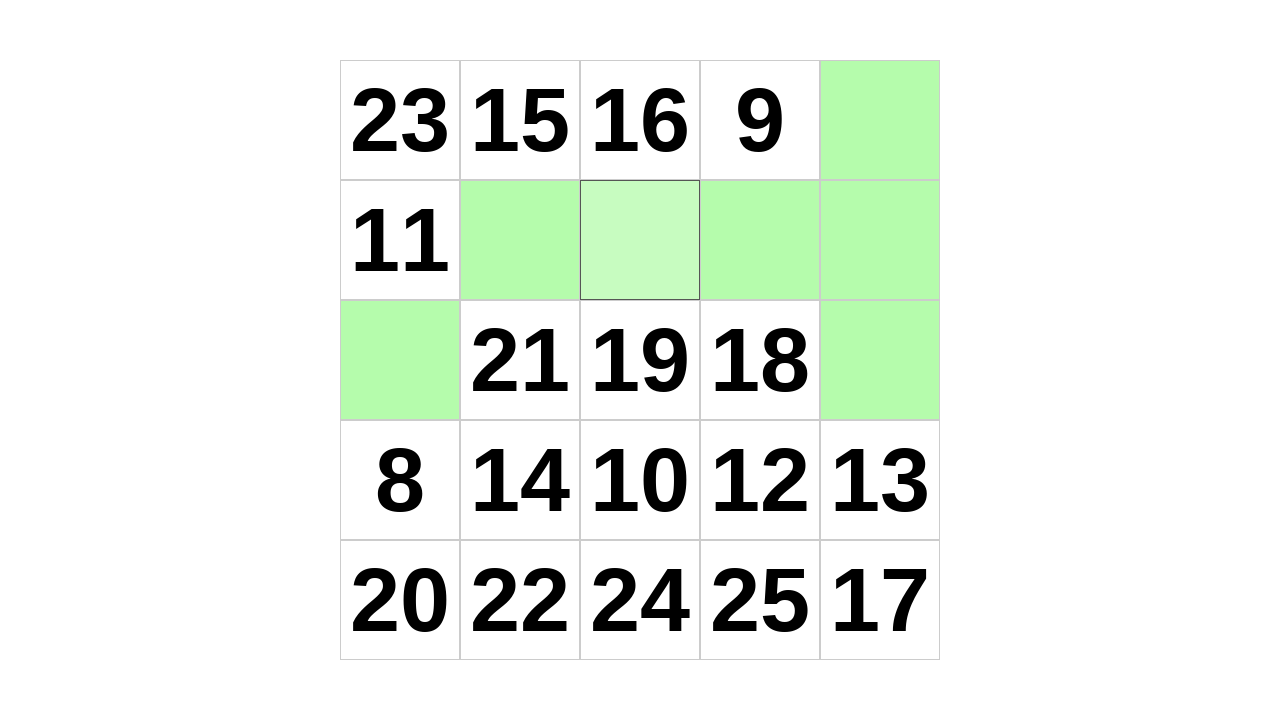

Clicked cell number 8 at (400, 480) on .cell >> nth=15
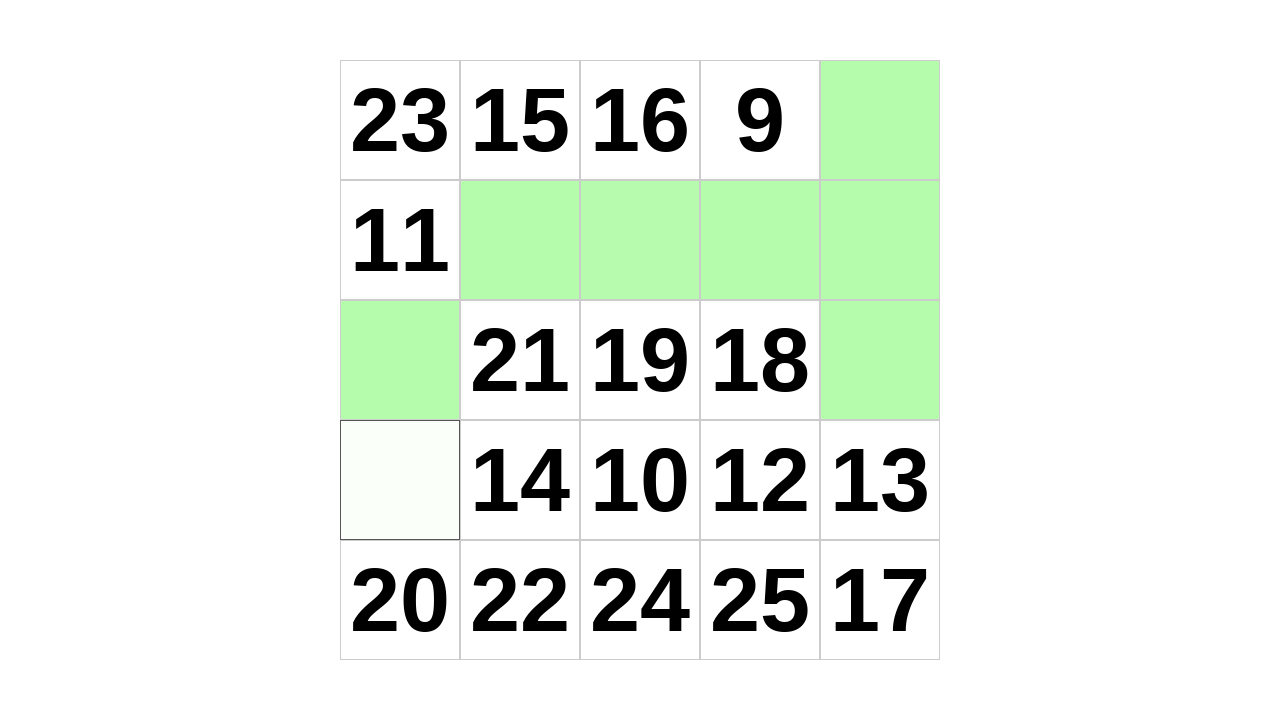

Waited 100ms after clicking cell 8
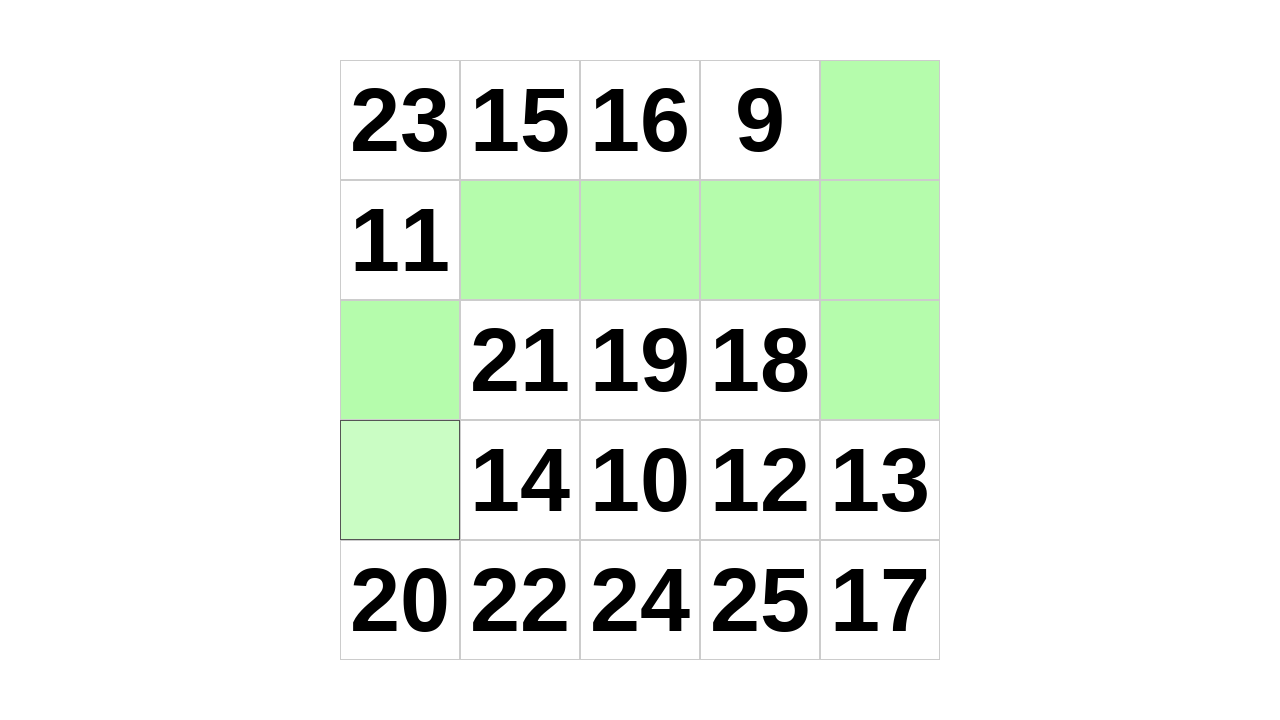

Clicked cell number 9 at (760, 120) on .cell >> nth=3
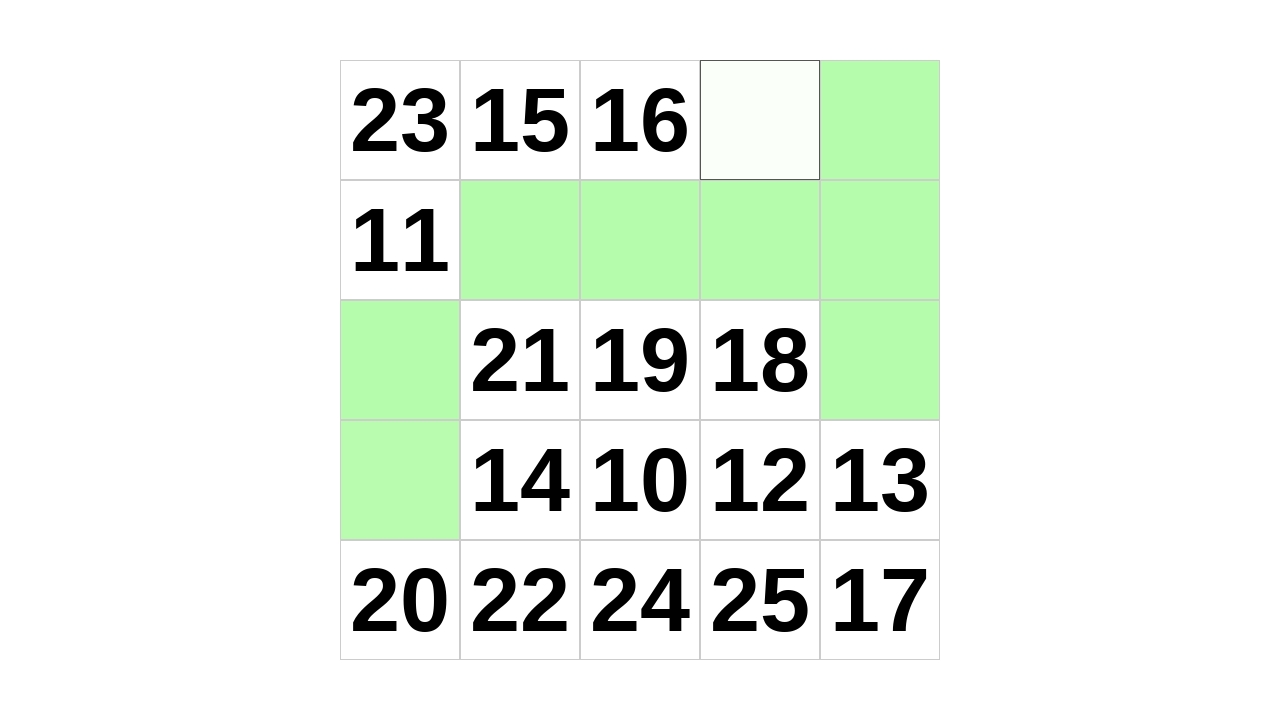

Waited 100ms after clicking cell 9
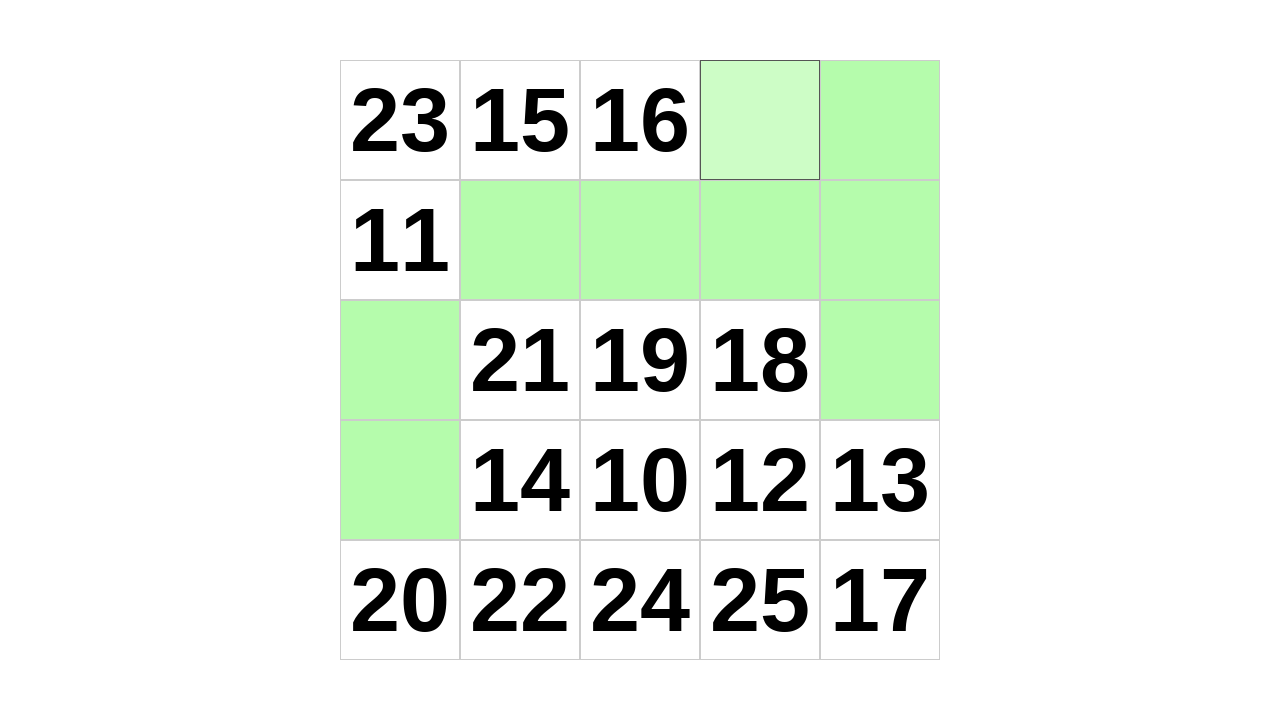

Clicked cell number 10 at (640, 480) on .cell >> nth=17
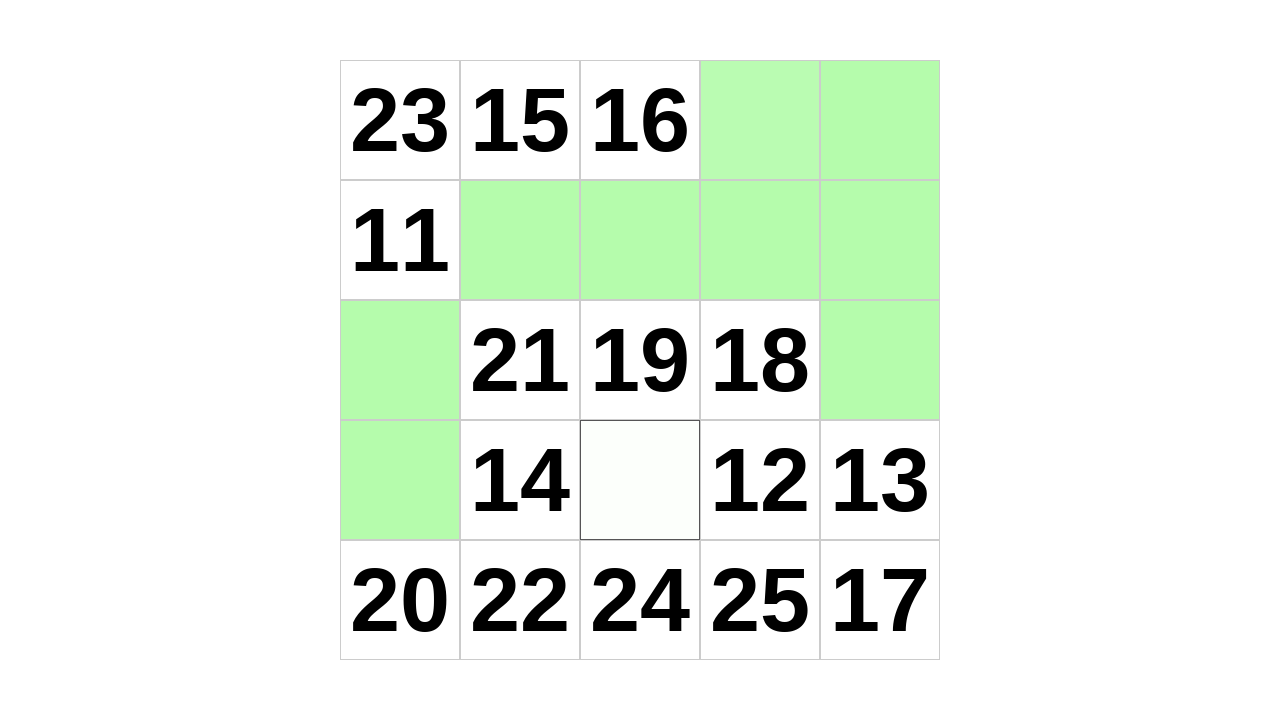

Waited 100ms after clicking cell 10
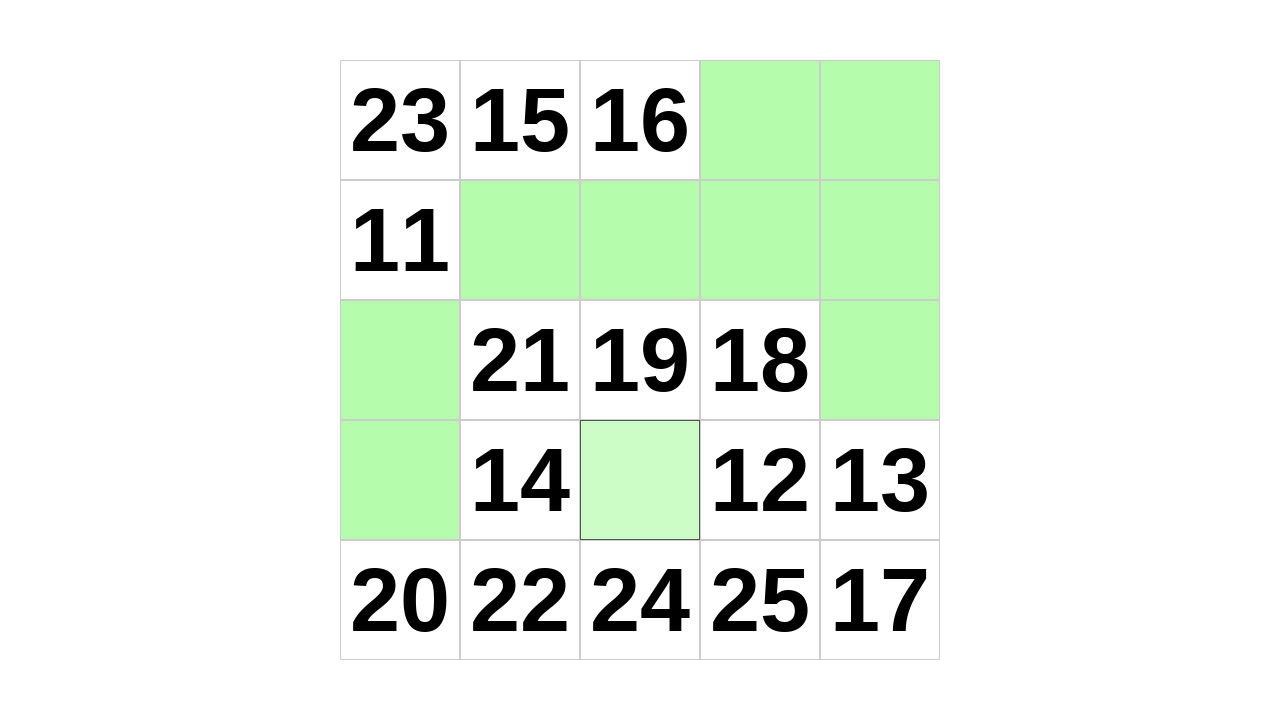

Clicked cell number 11 at (400, 240) on .cell >> nth=5
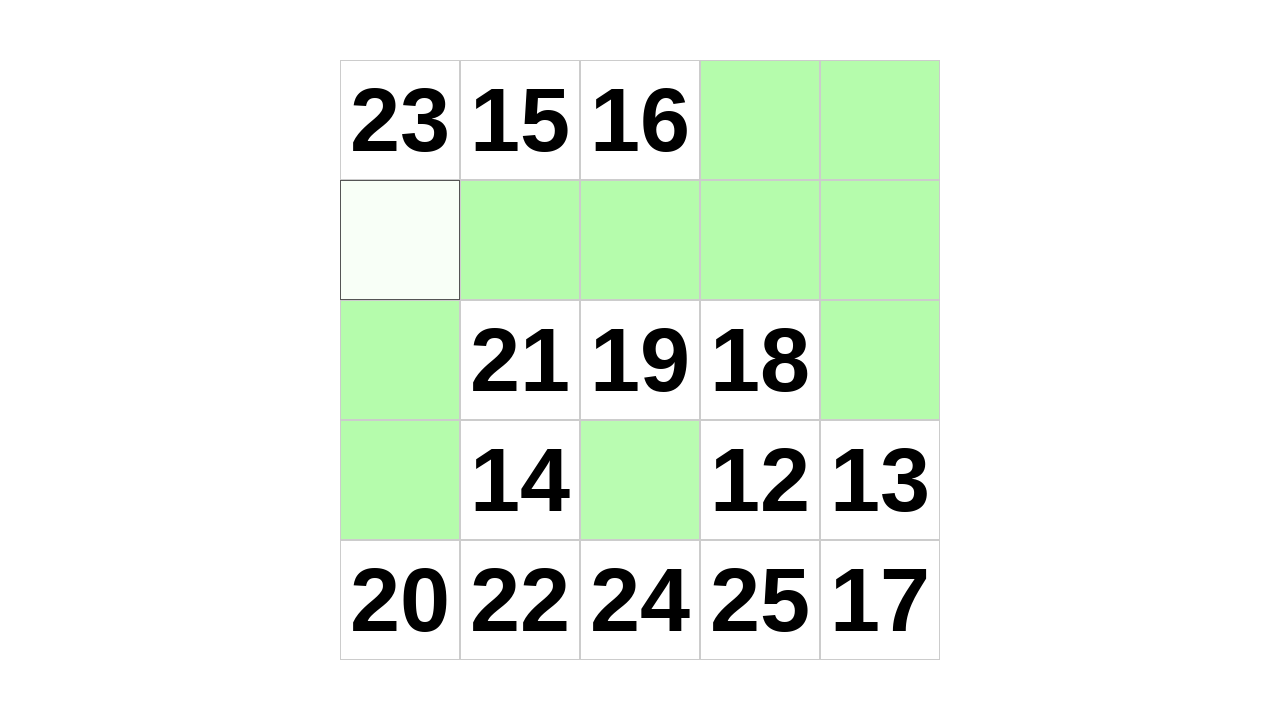

Waited 100ms after clicking cell 11
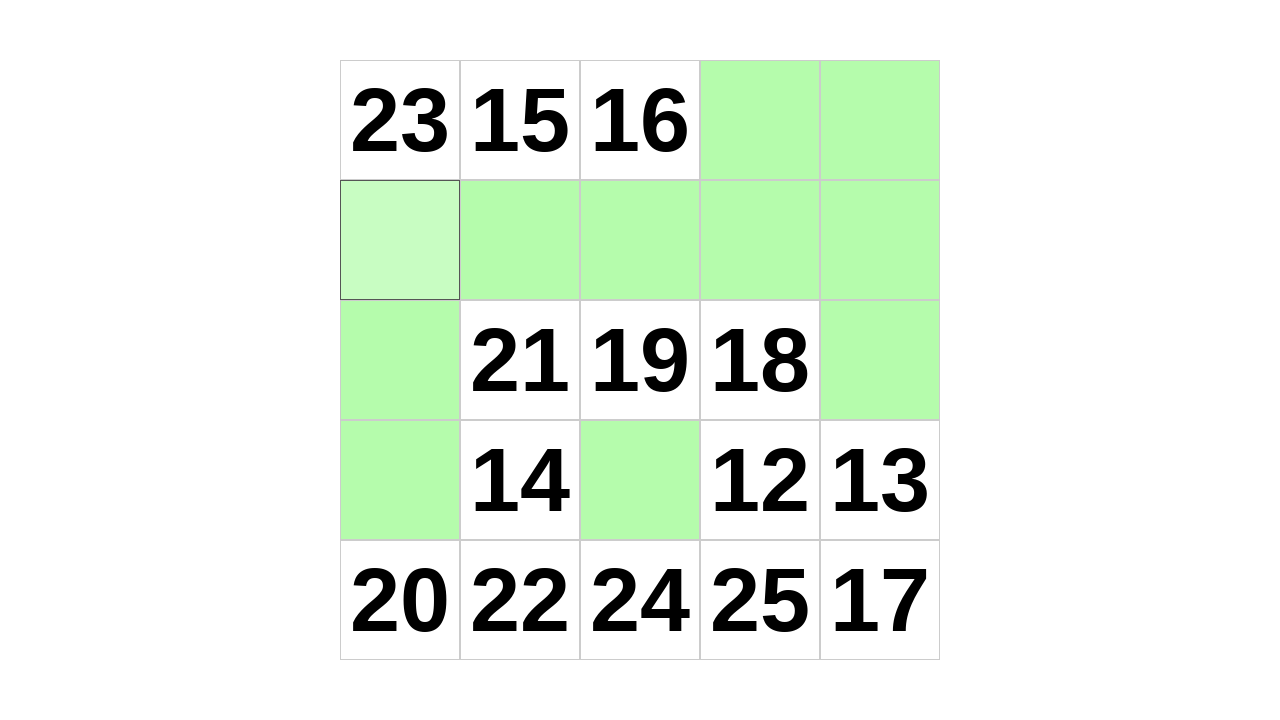

Clicked cell number 12 at (760, 480) on .cell >> nth=18
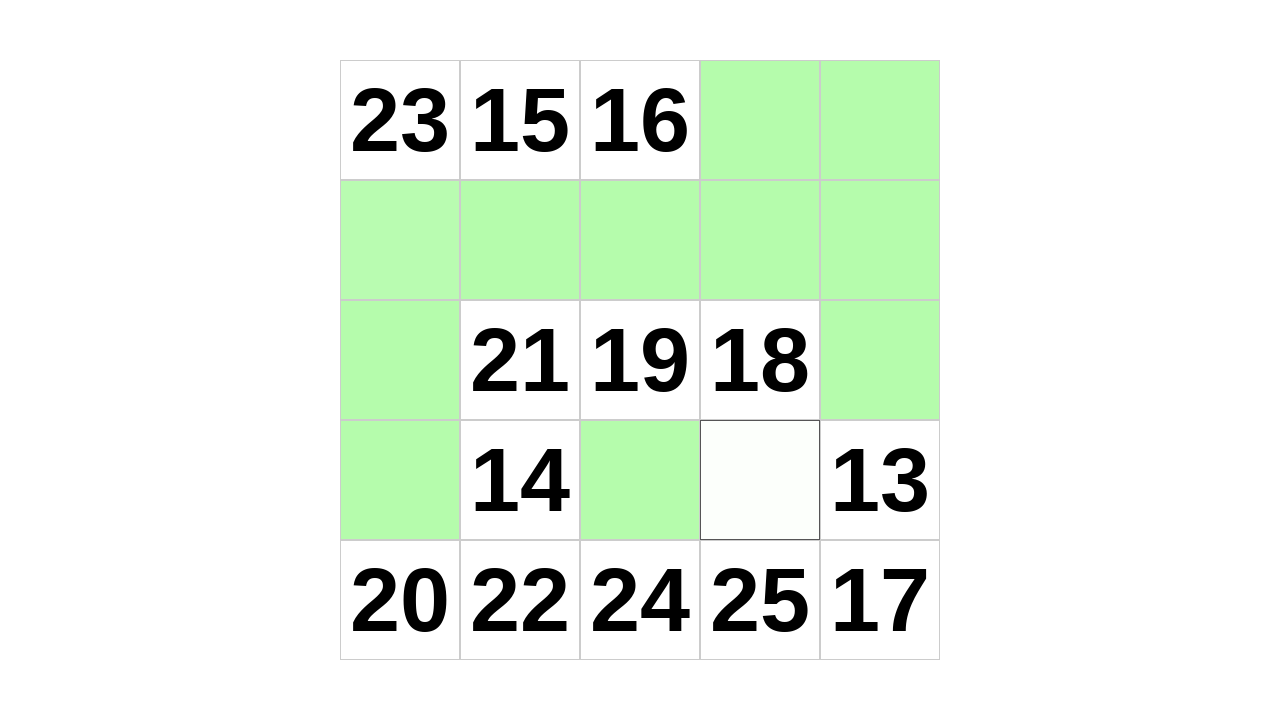

Waited 100ms after clicking cell 12
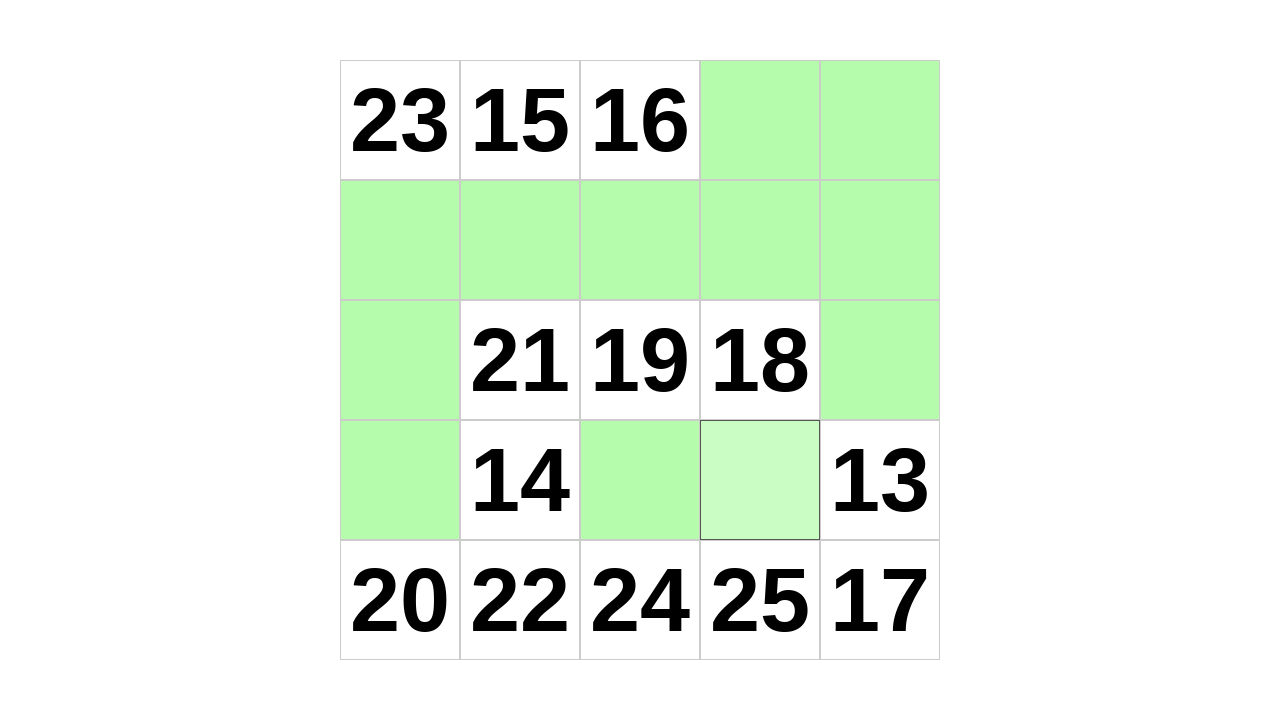

Clicked cell number 13 at (880, 480) on .cell >> nth=19
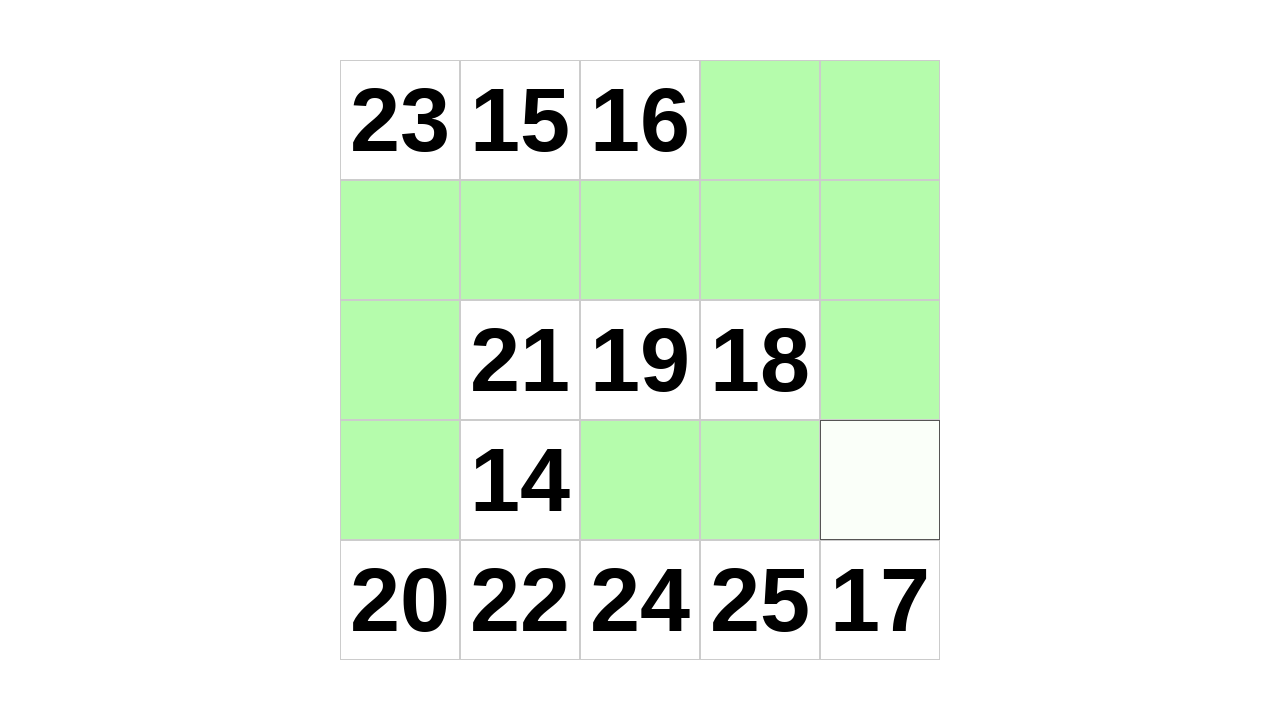

Waited 100ms after clicking cell 13
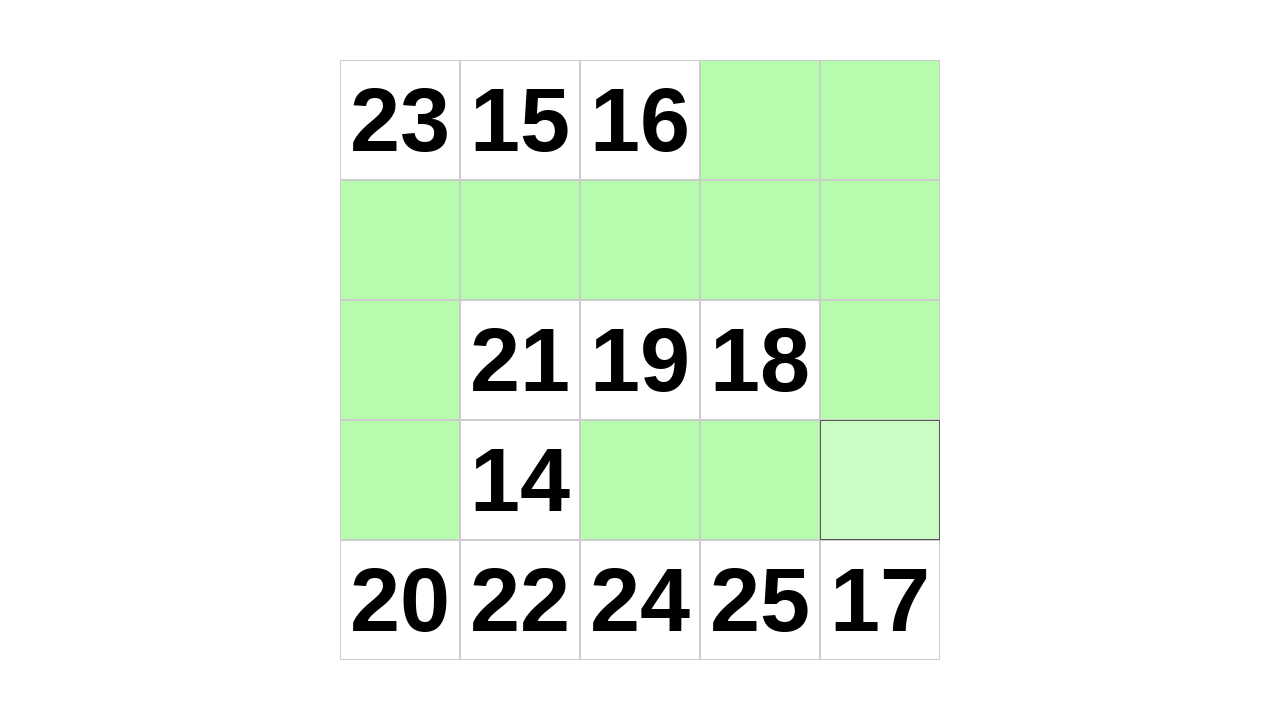

Clicked cell number 14 at (520, 480) on .cell >> nth=16
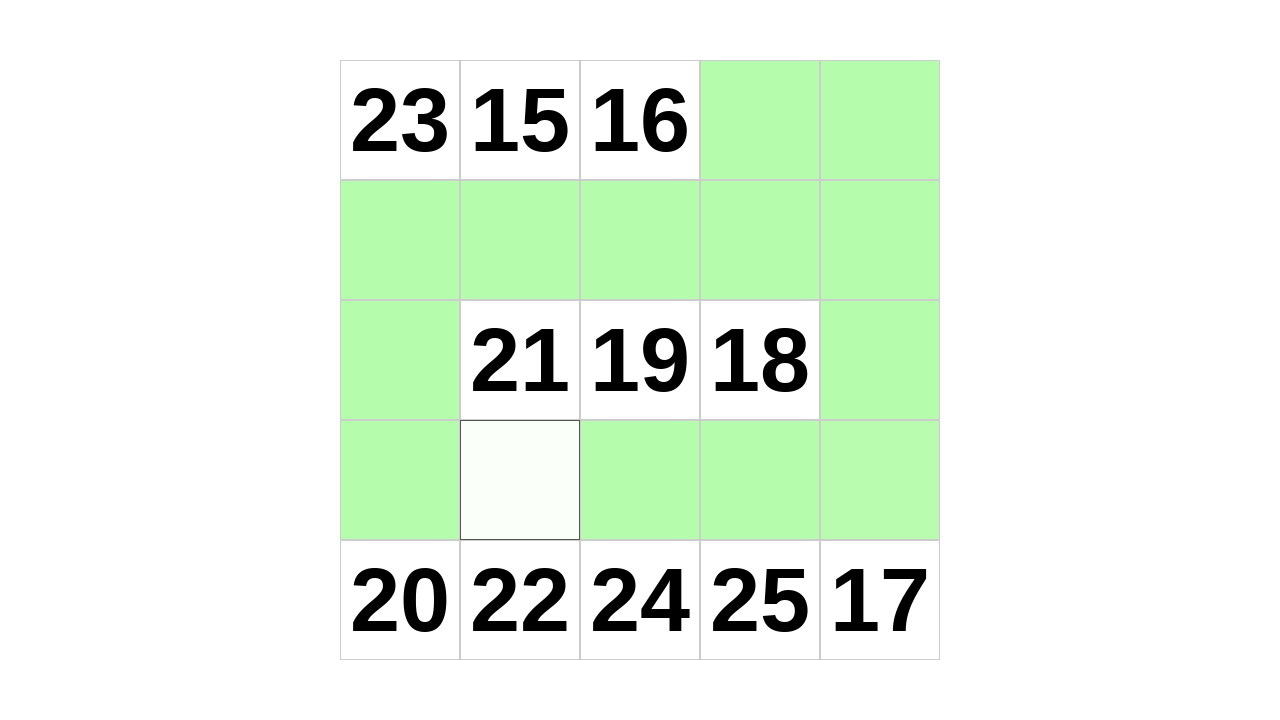

Waited 100ms after clicking cell 14
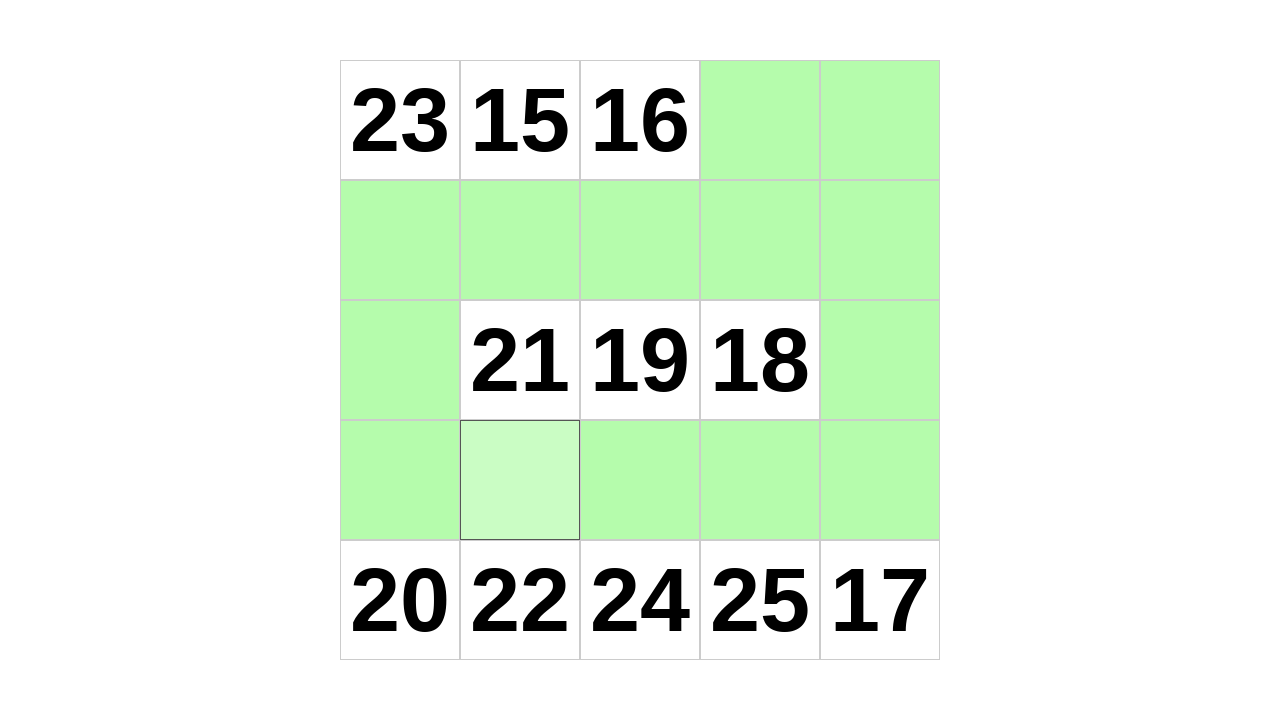

Clicked cell number 15 at (520, 120) on .cell >> nth=1
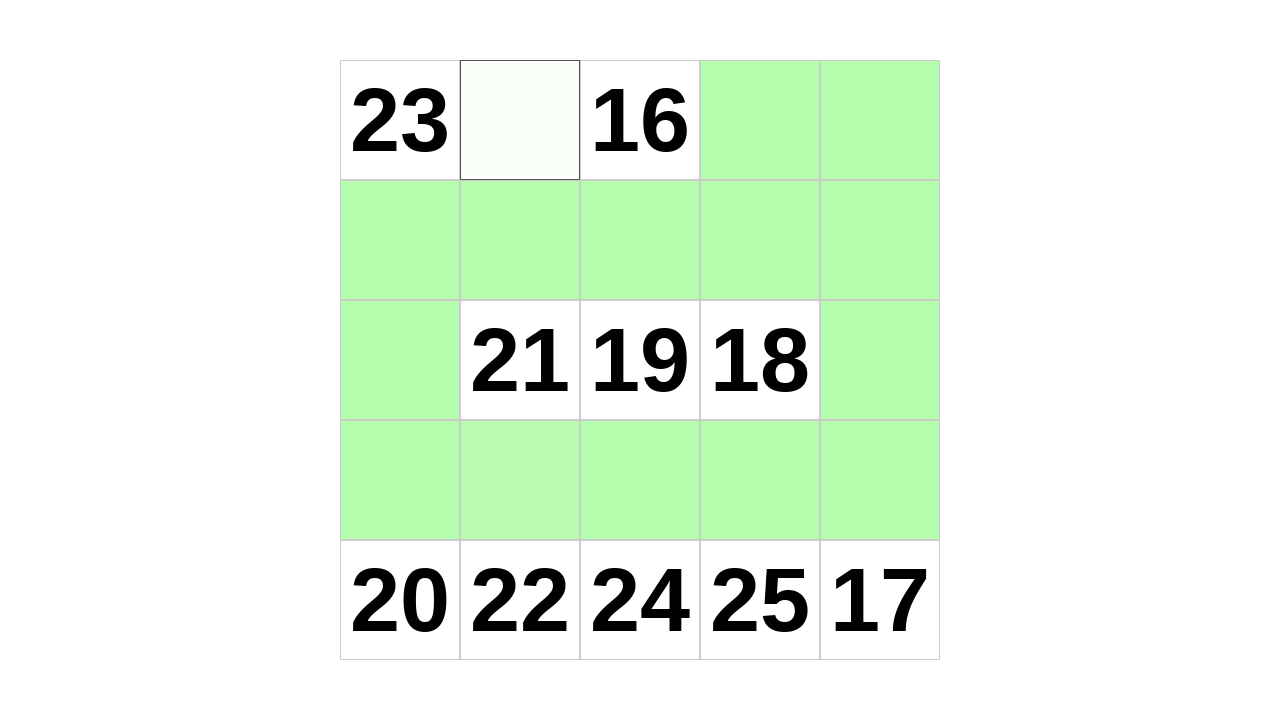

Waited 100ms after clicking cell 15
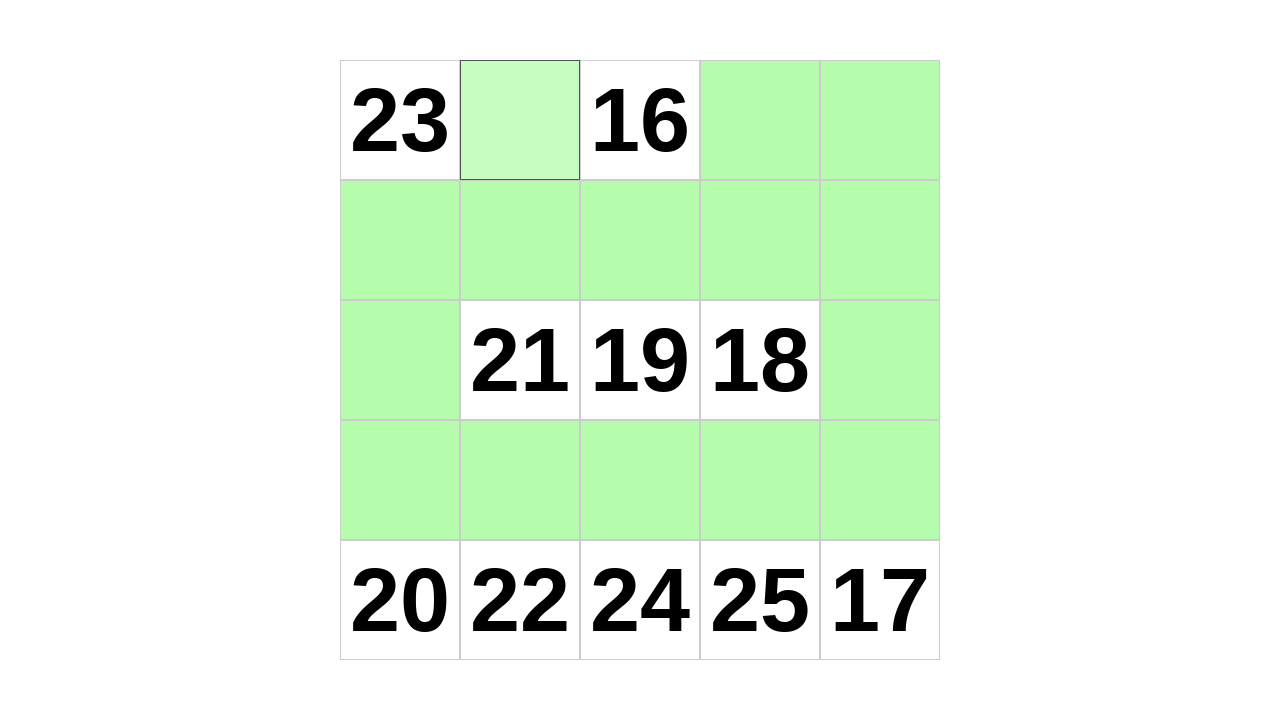

Clicked cell number 16 at (640, 120) on .cell >> nth=2
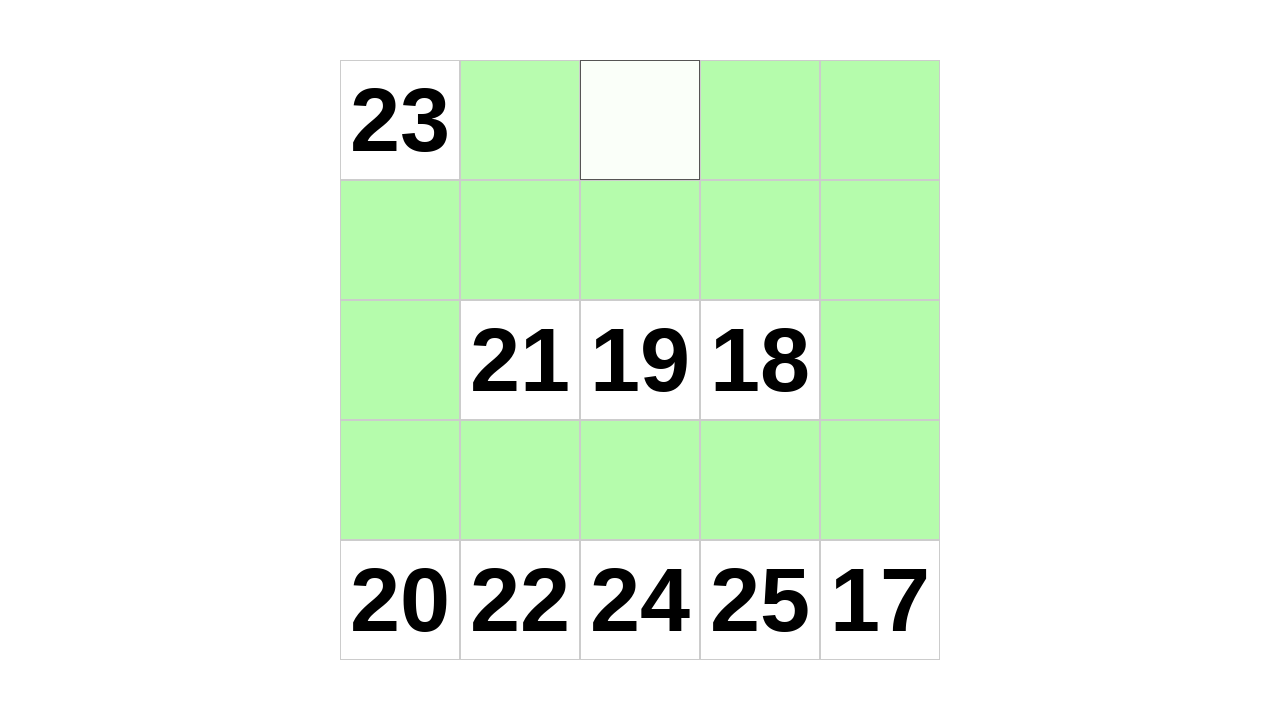

Waited 100ms after clicking cell 16
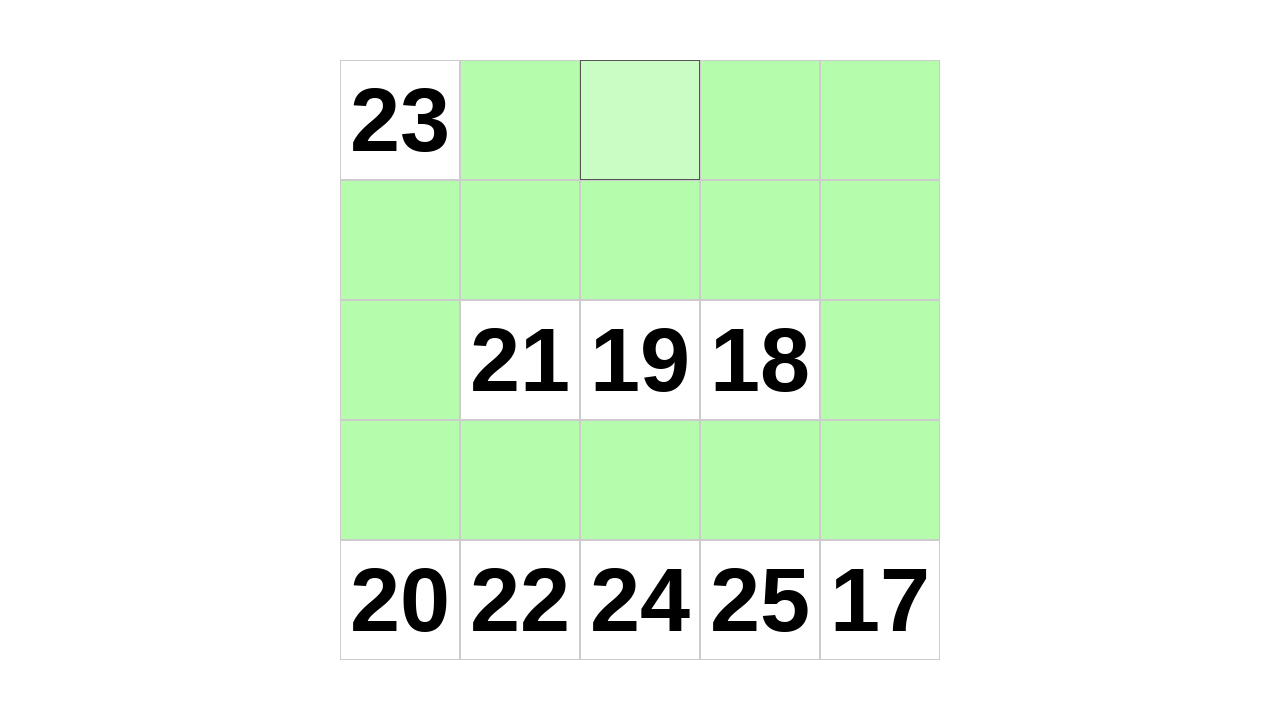

Clicked cell number 17 at (880, 600) on .cell >> nth=24
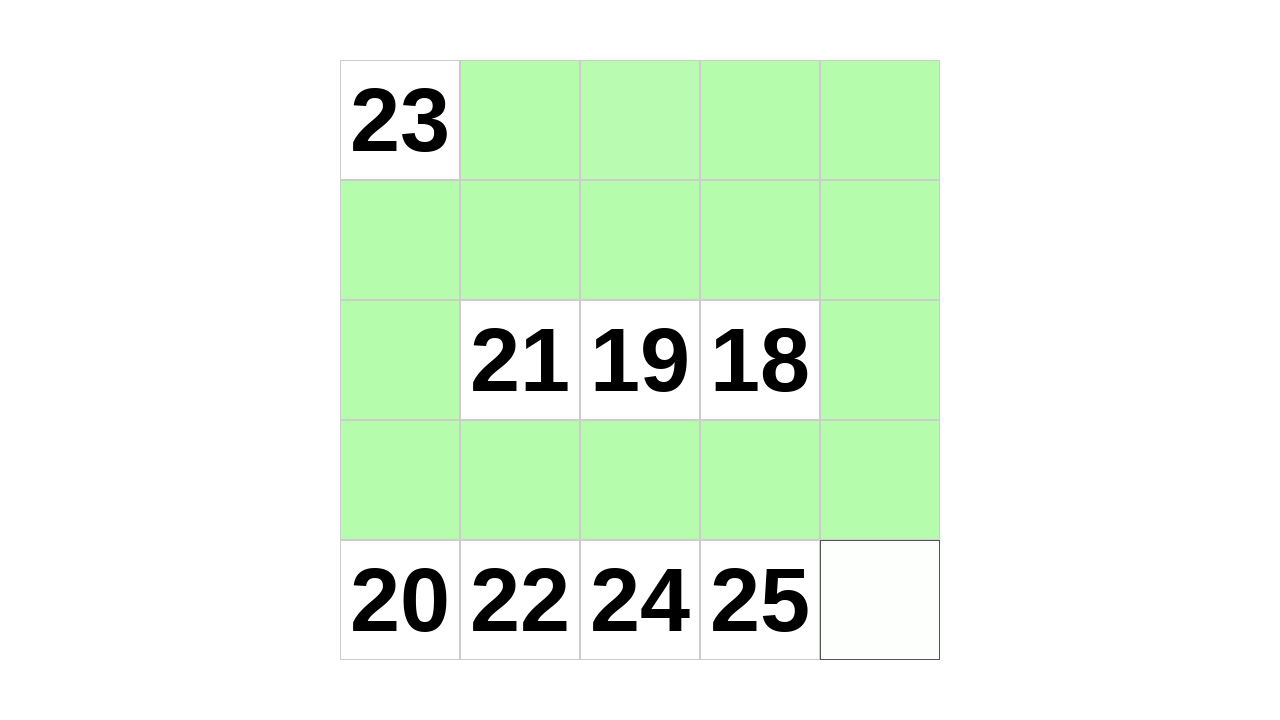

Waited 100ms after clicking cell 17
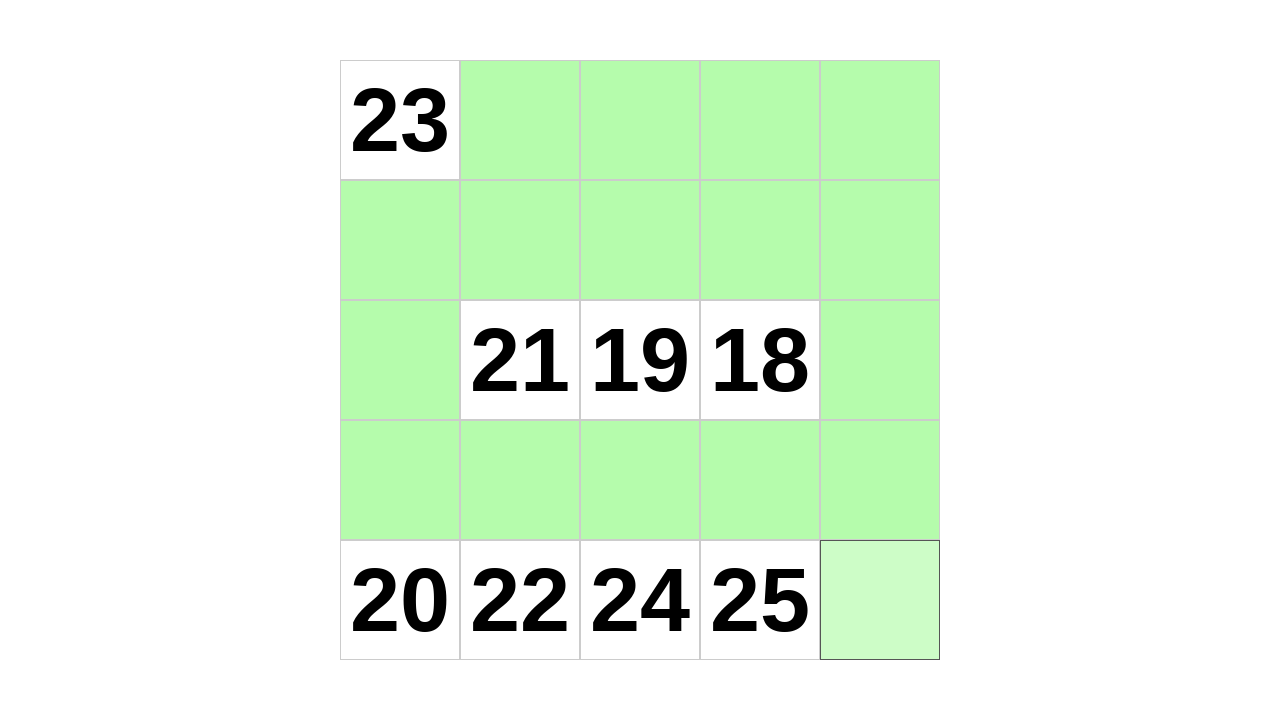

Clicked cell number 18 at (760, 360) on .cell >> nth=13
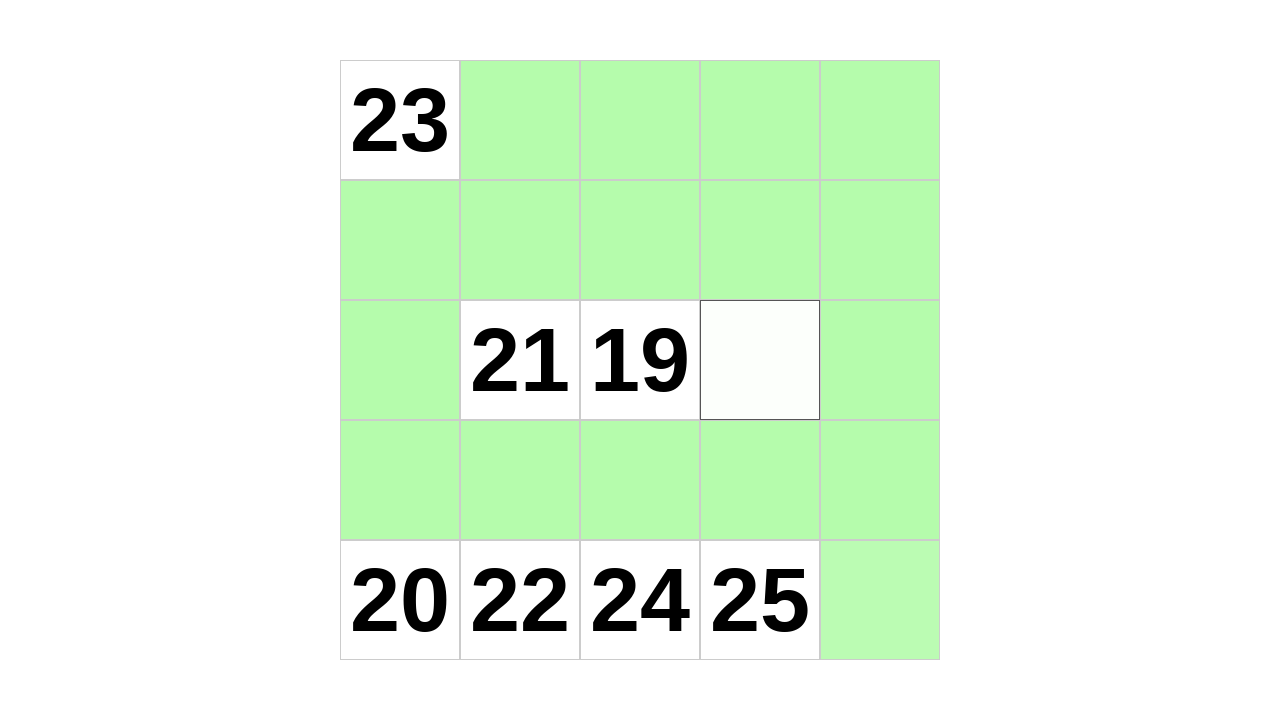

Waited 100ms after clicking cell 18
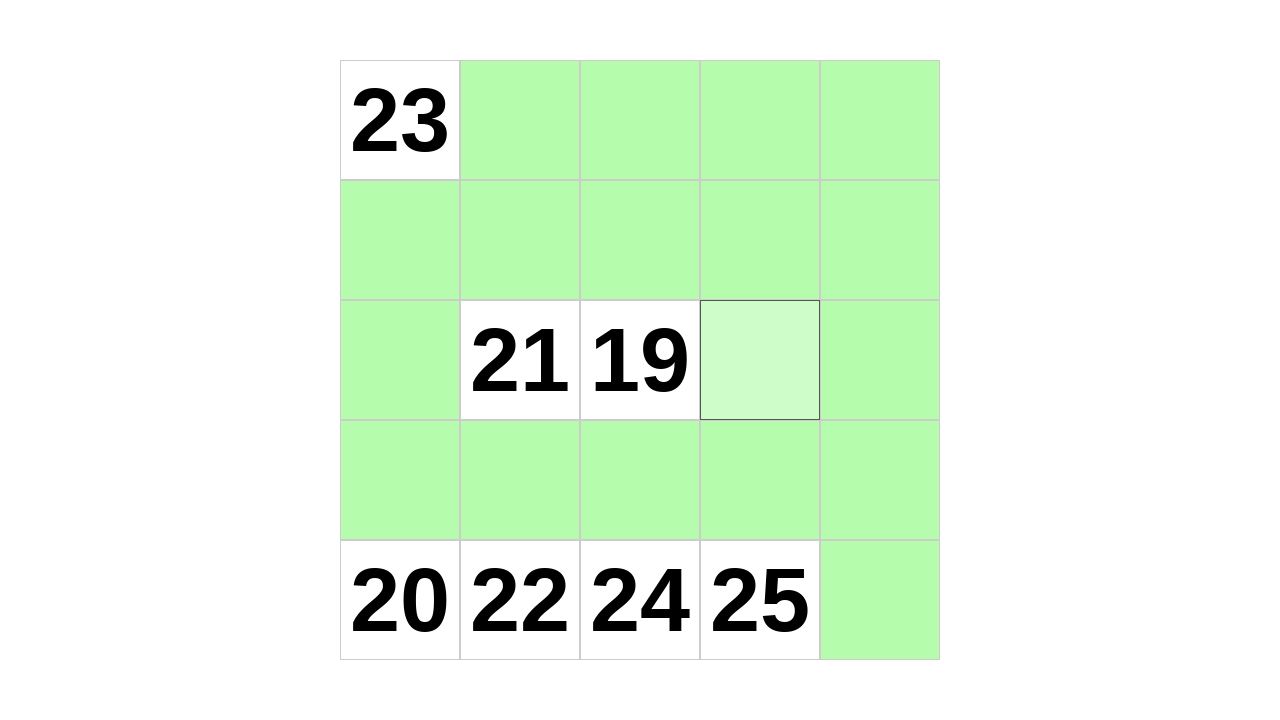

Clicked cell number 19 at (640, 360) on .cell >> nth=12
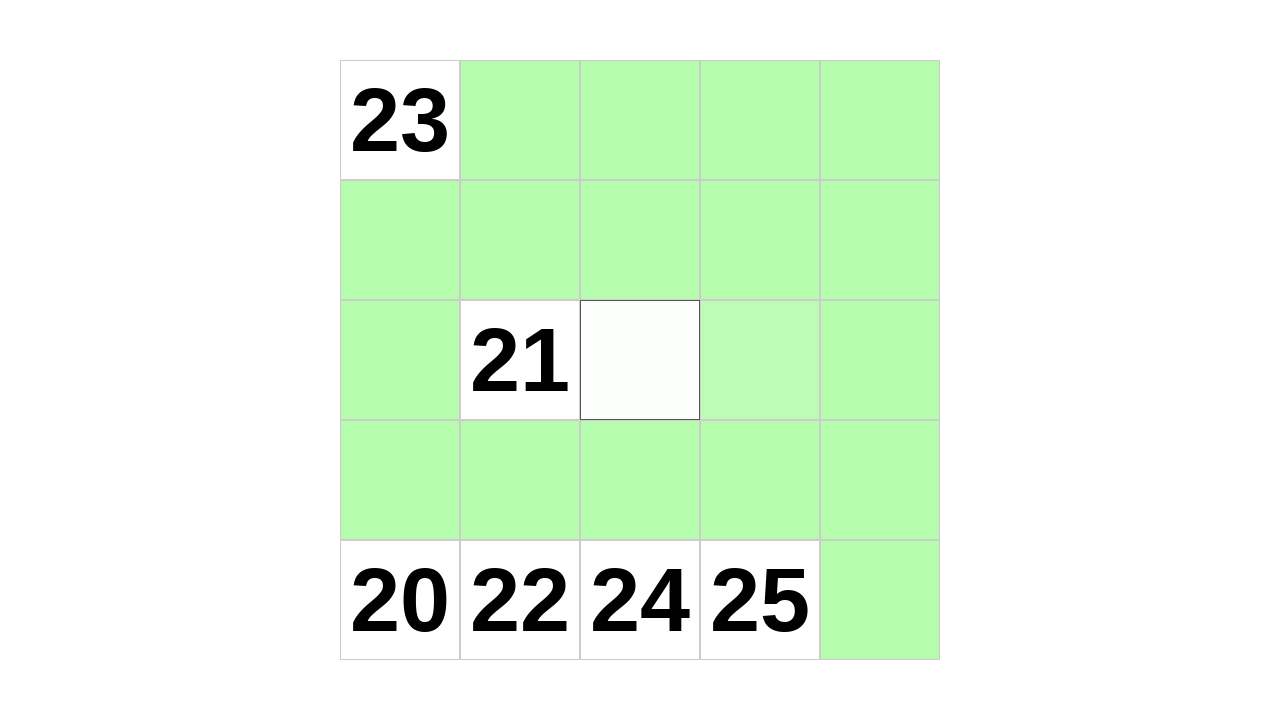

Waited 100ms after clicking cell 19
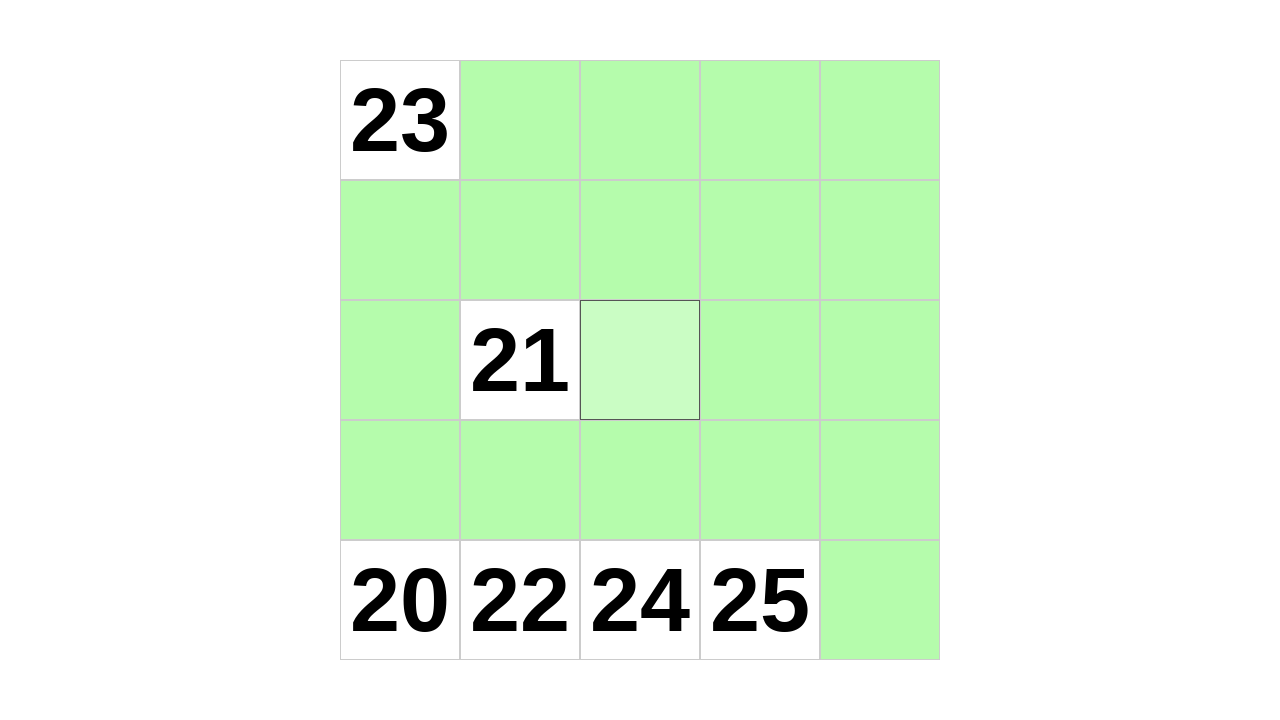

Clicked cell number 20 at (400, 600) on .cell >> nth=20
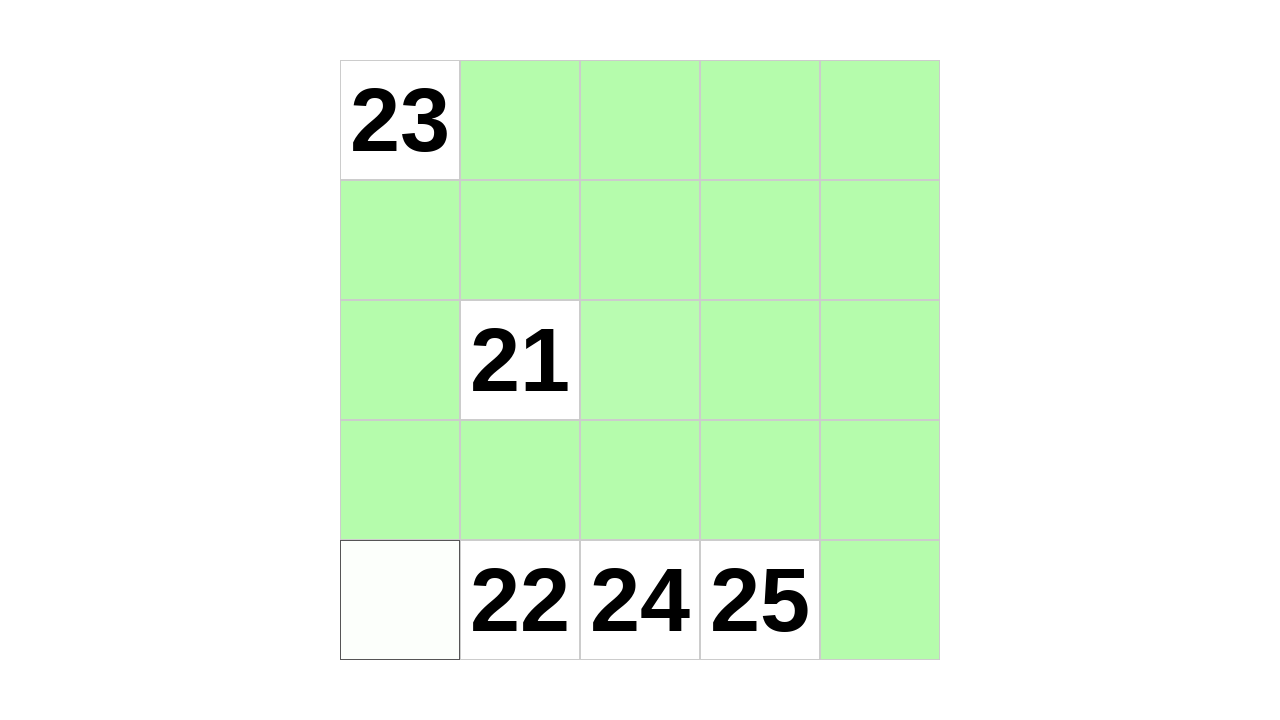

Waited 100ms after clicking cell 20
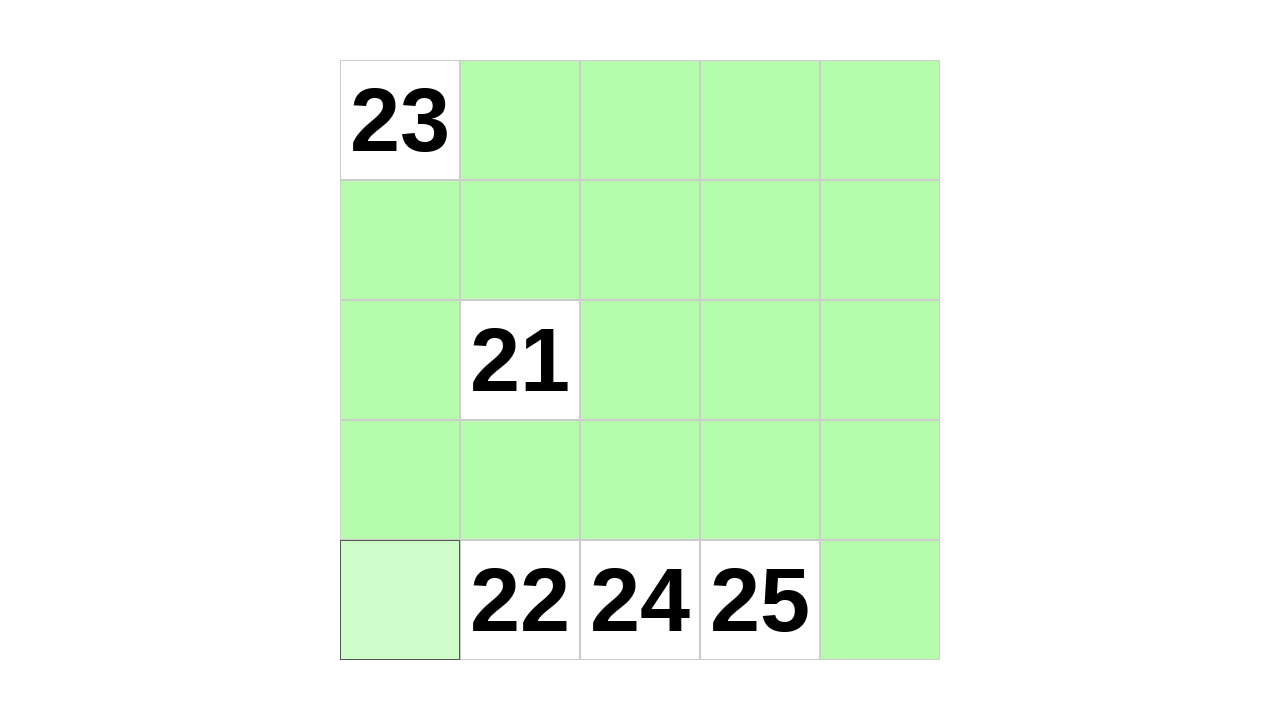

Clicked cell number 21 at (520, 360) on .cell >> nth=11
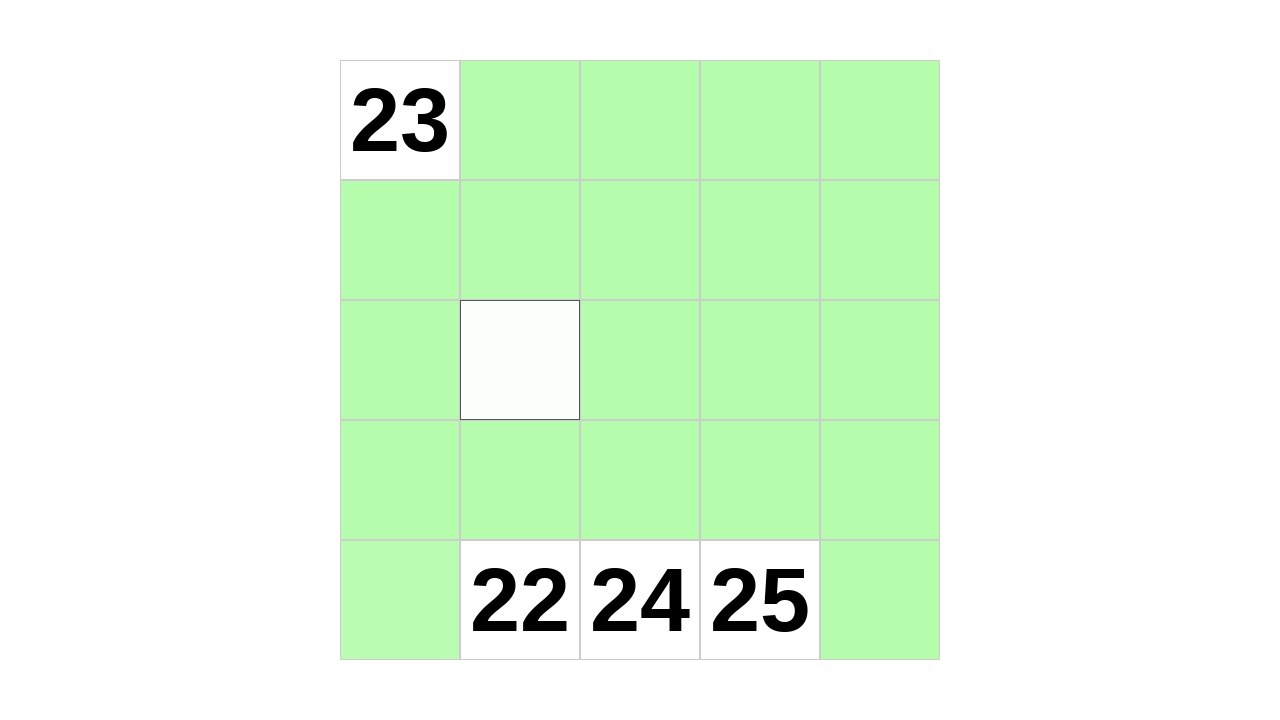

Waited 100ms after clicking cell 21
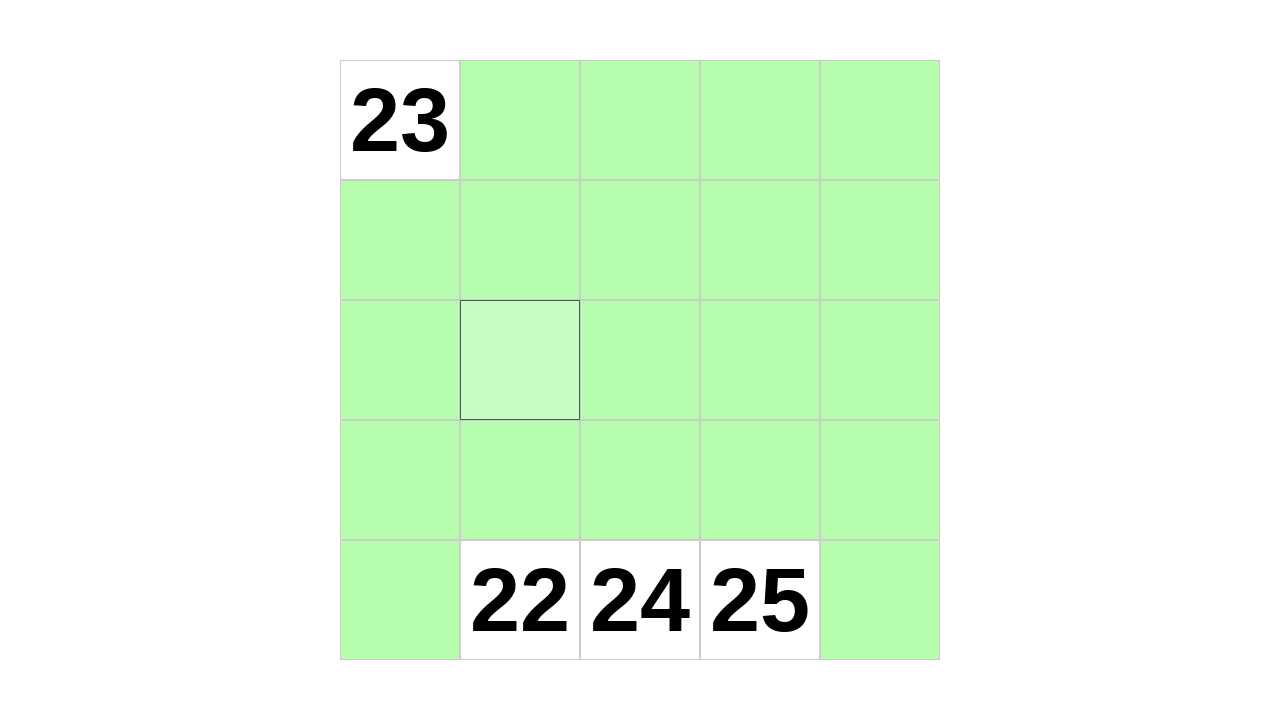

Clicked cell number 22 at (520, 600) on .cell >> nth=21
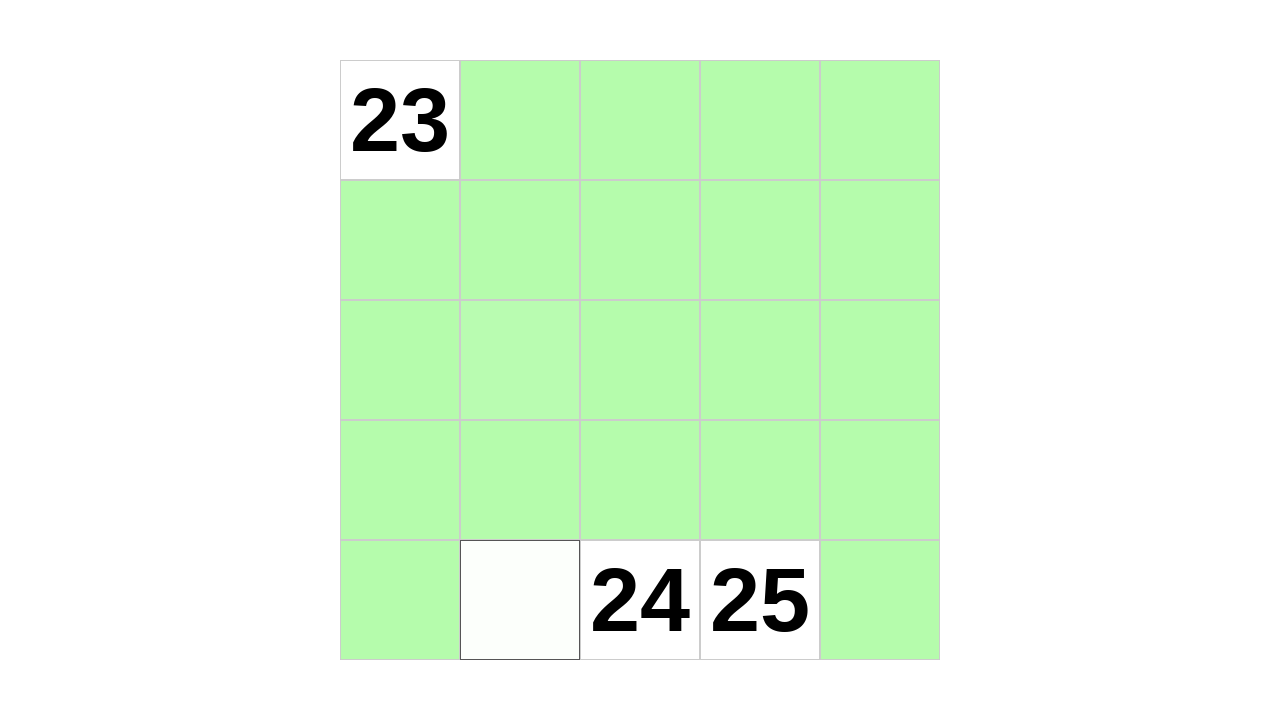

Waited 100ms after clicking cell 22
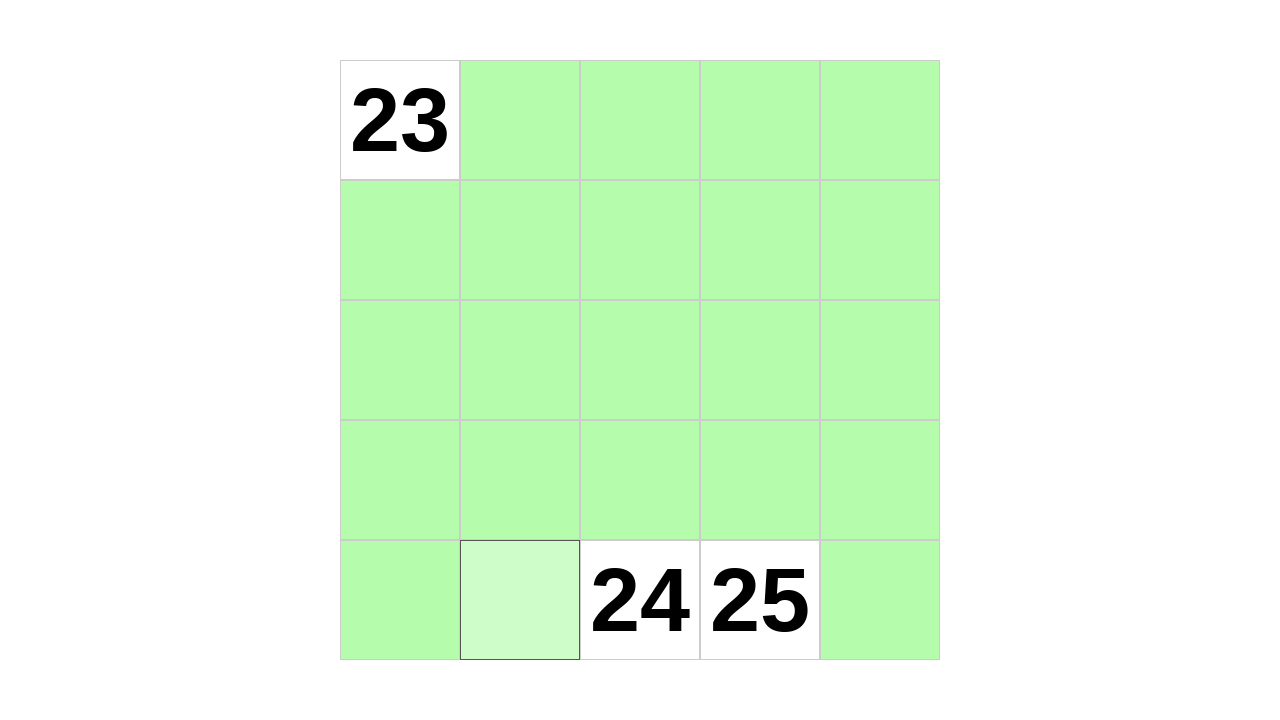

Clicked cell number 23 at (400, 120) on .cell >> nth=0
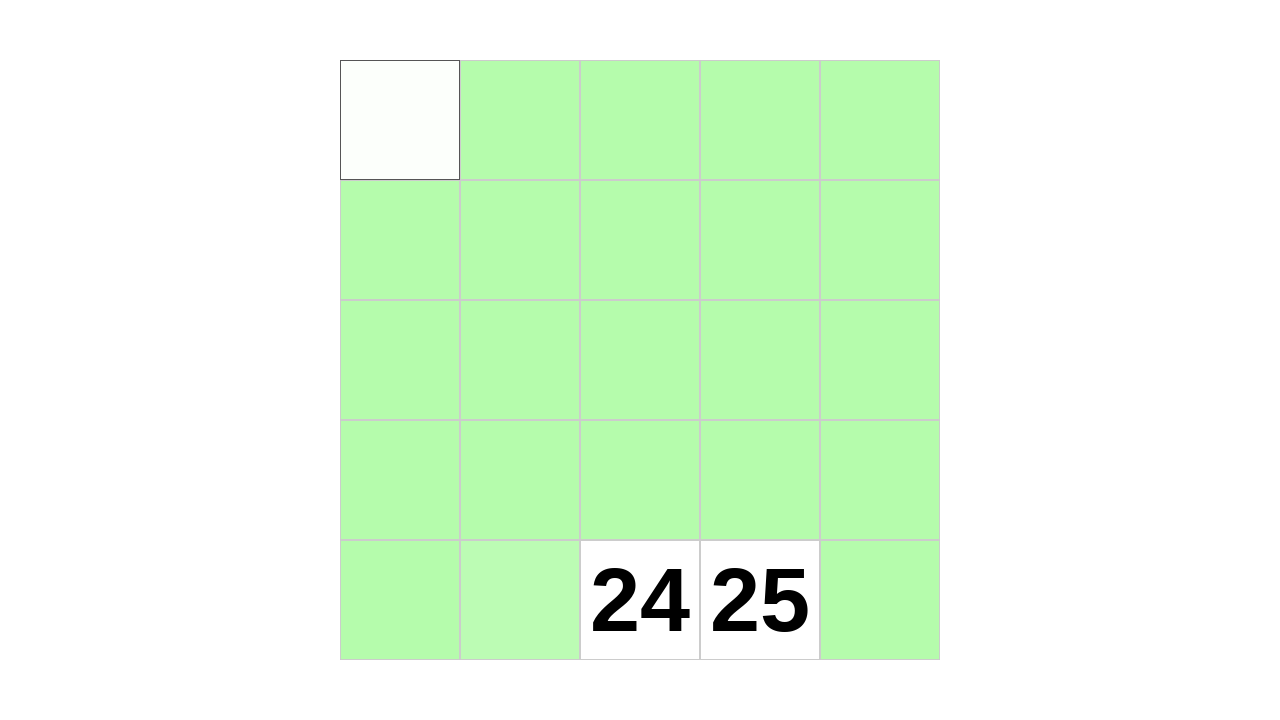

Waited 100ms after clicking cell 23
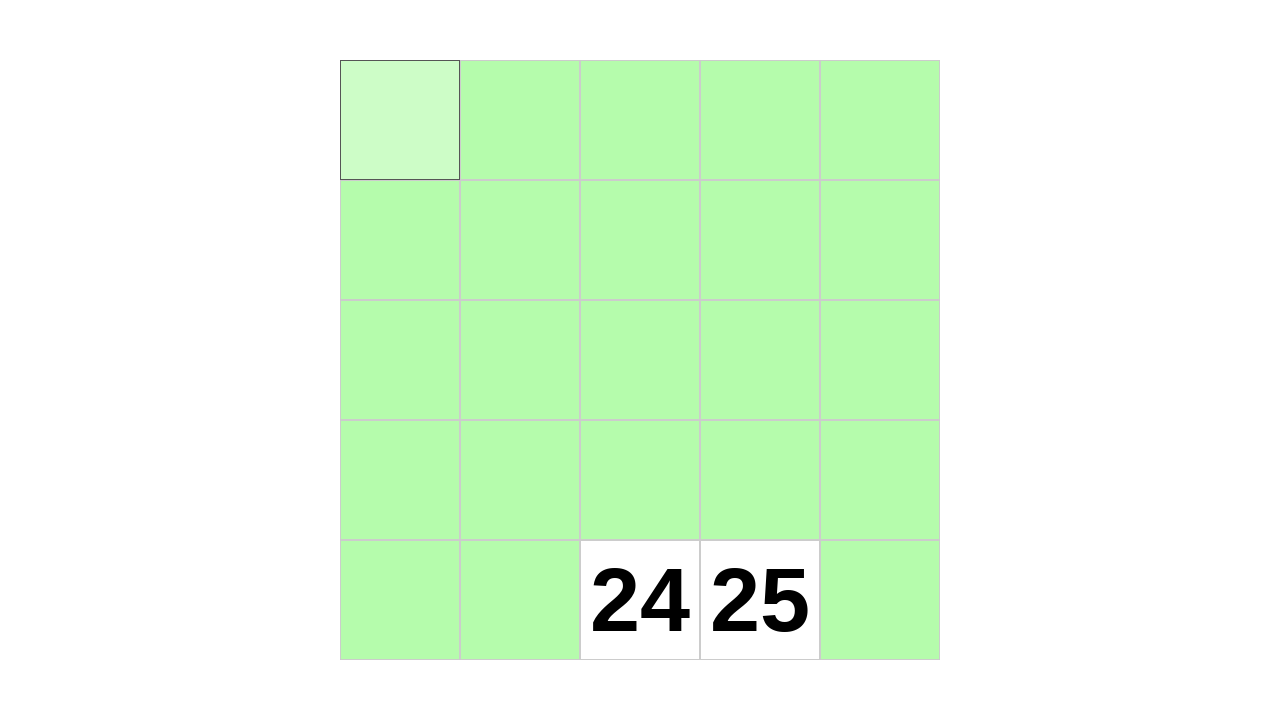

Clicked cell number 24 at (640, 600) on .cell >> nth=22
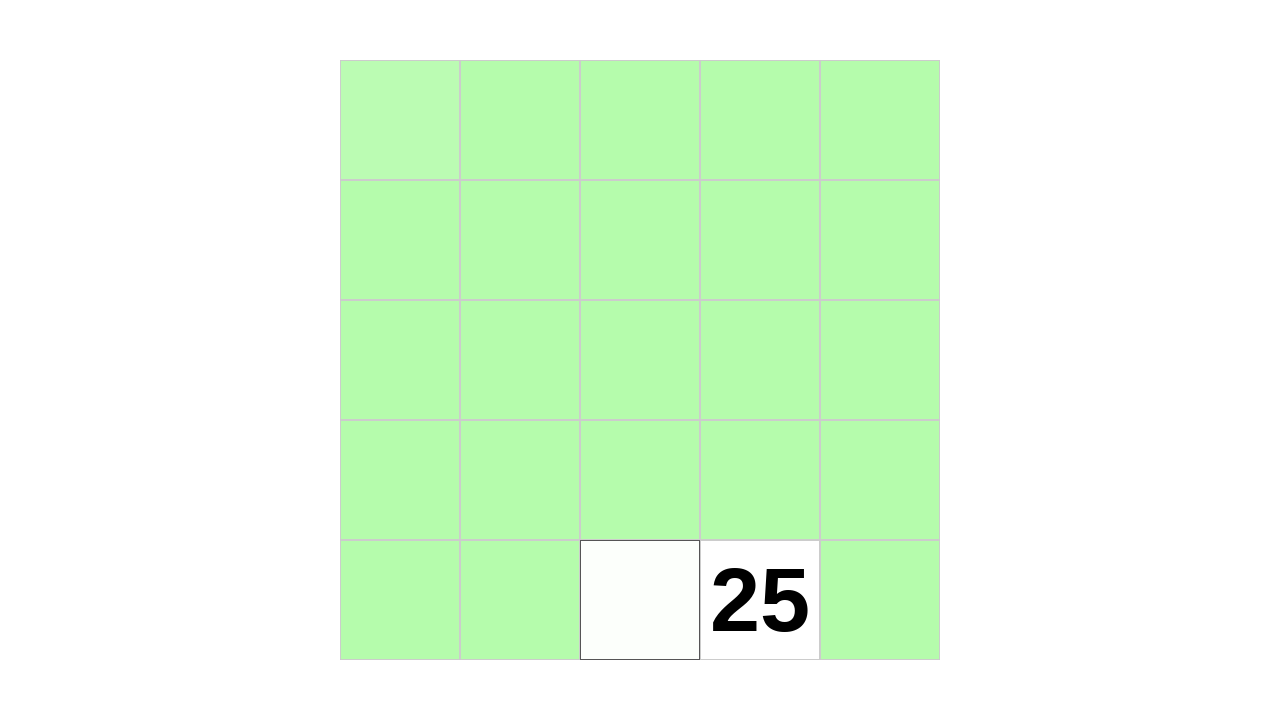

Waited 100ms after clicking cell 24
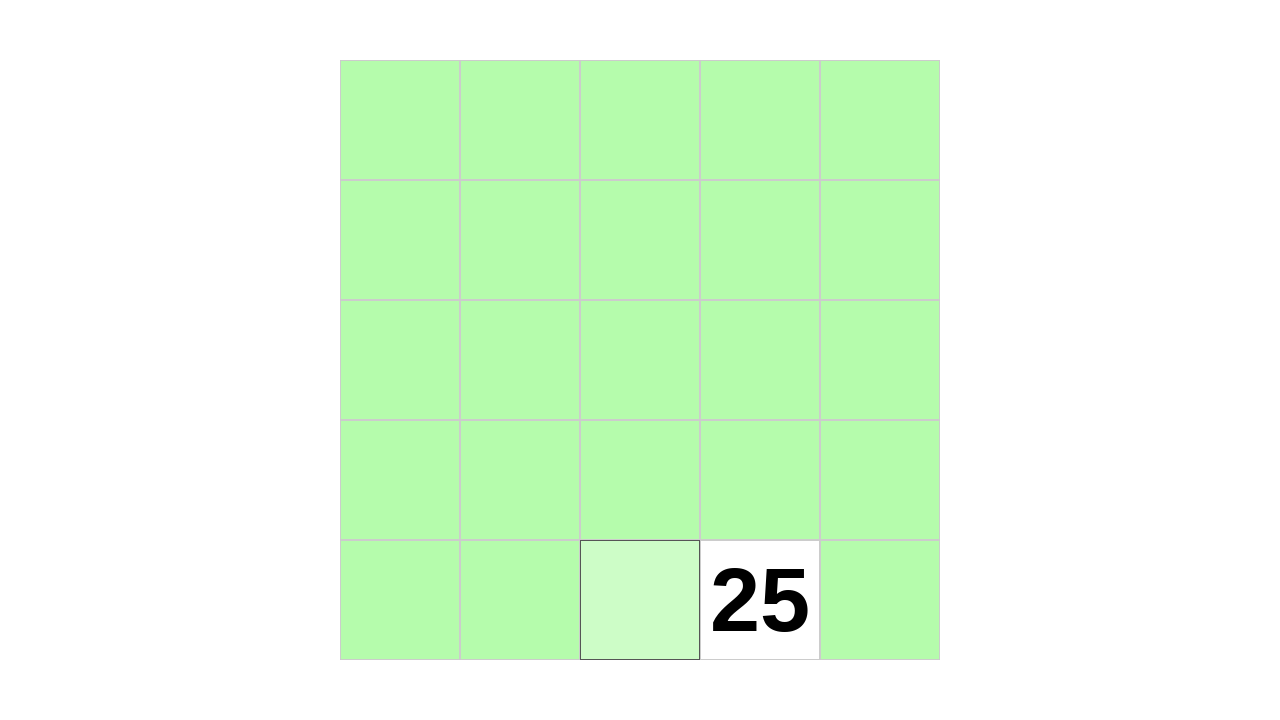

Clicked cell number 25 at (760, 600) on .cell >> nth=23
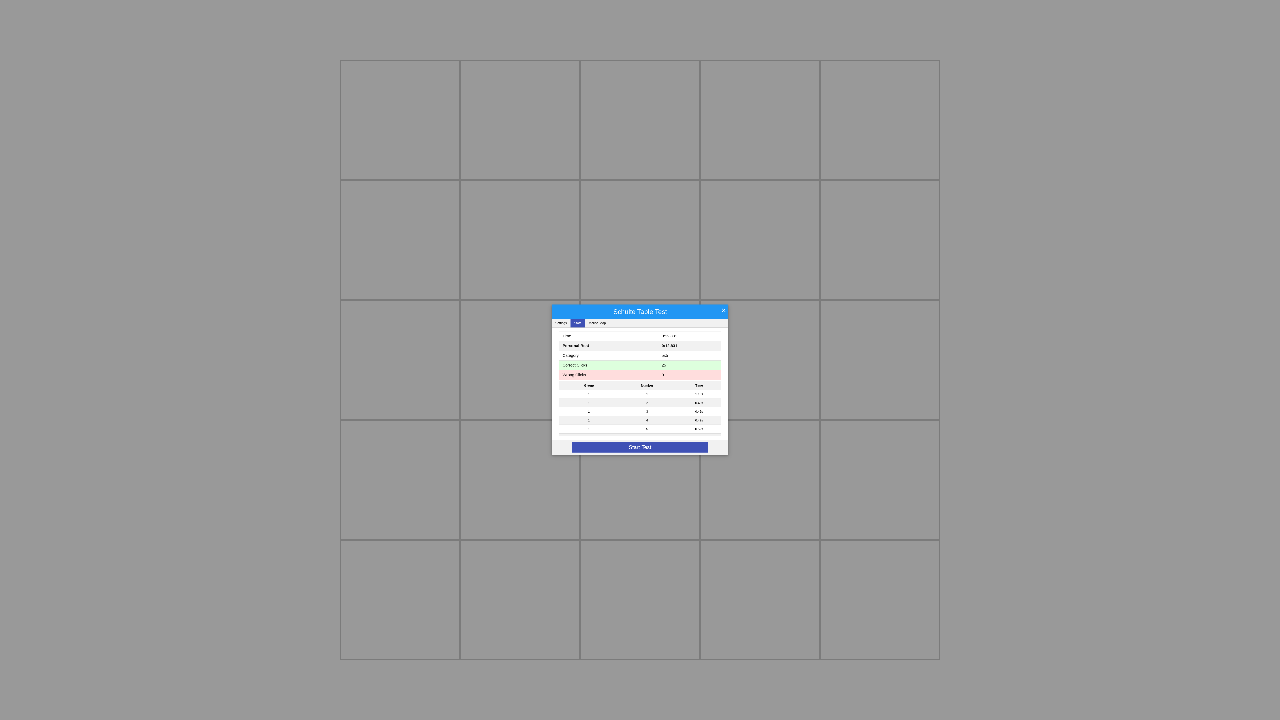

Waited 100ms after clicking cell 25
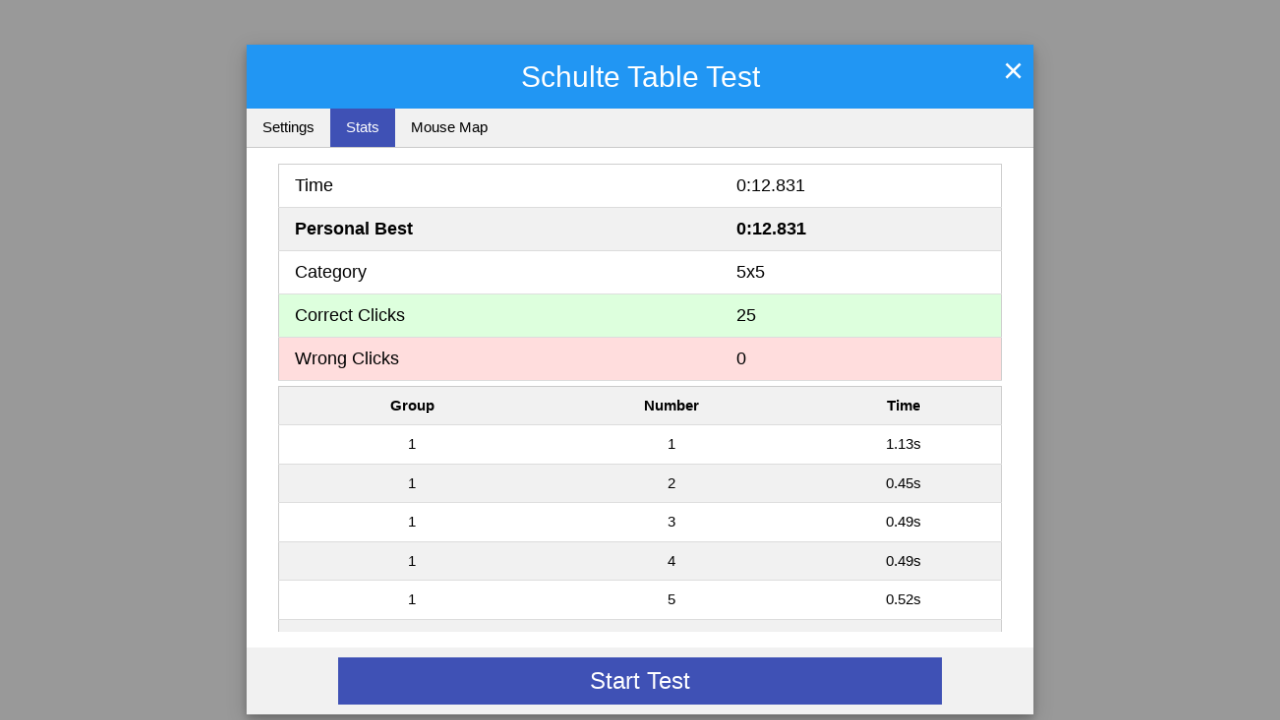

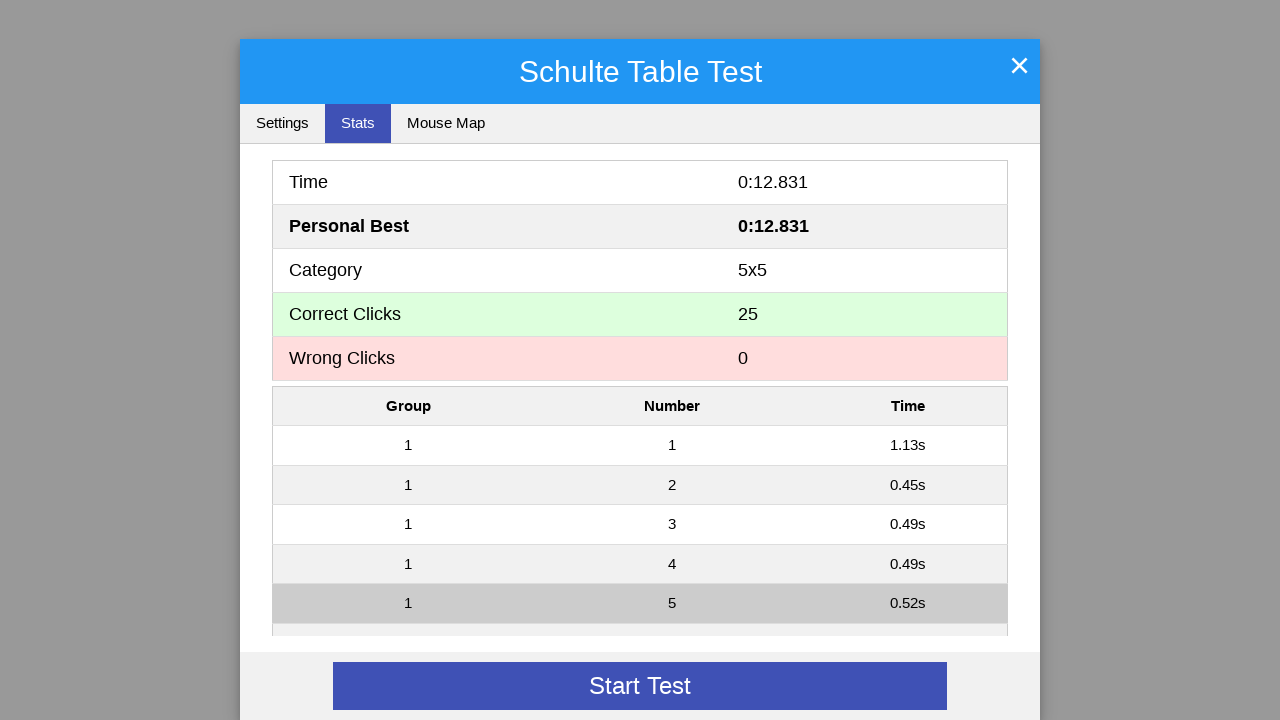